Fills out a Panda Express guest experience survey by entering a survey code across multiple input fields, clicking through survey pages, selecting radio button options, and submitting an email address.

Starting URL: https://www.pandaguestexperience.com/

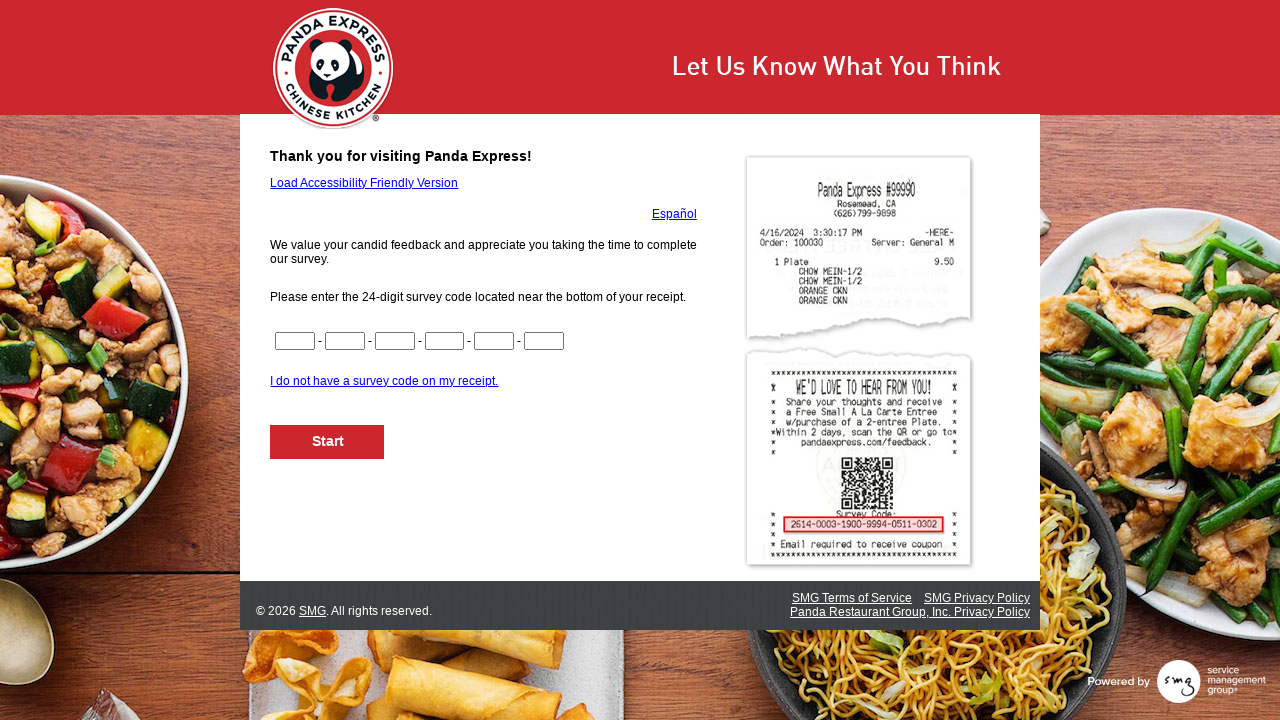

Filled survey code segment 1 with '1234' on input[name='CN1']
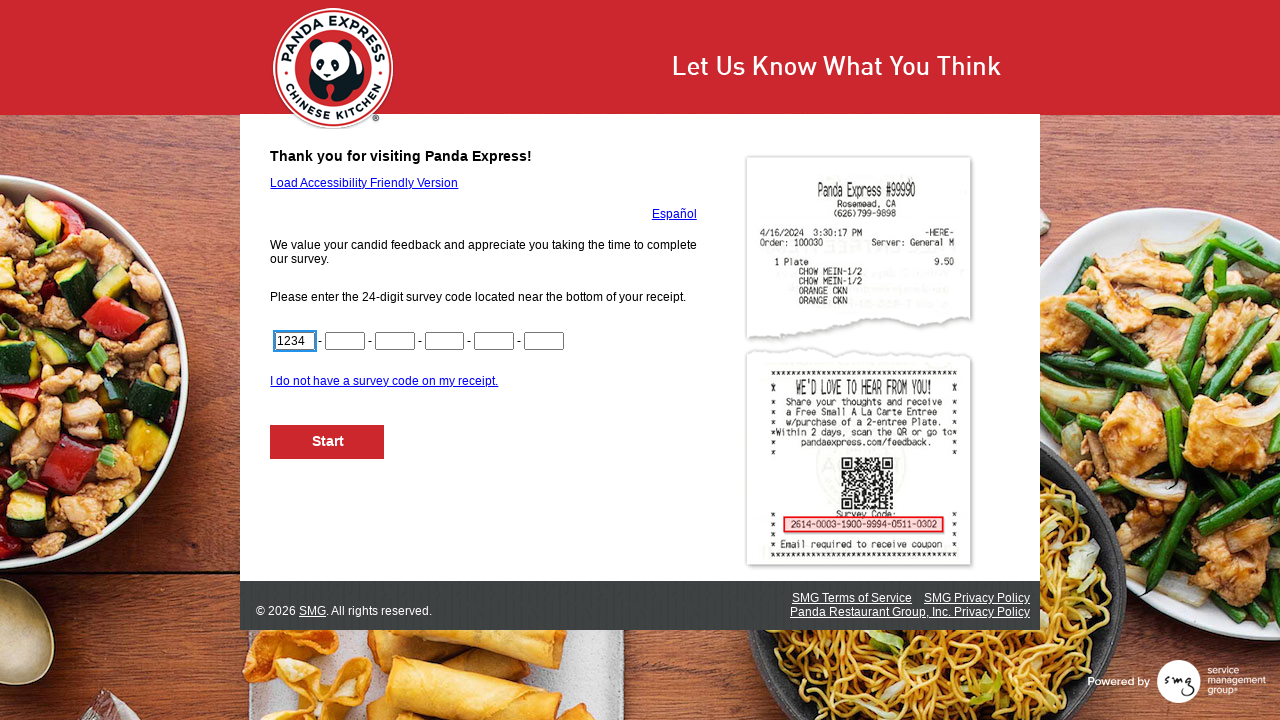

Filled survey code segment 2 with '5678' on input[name='CN2']
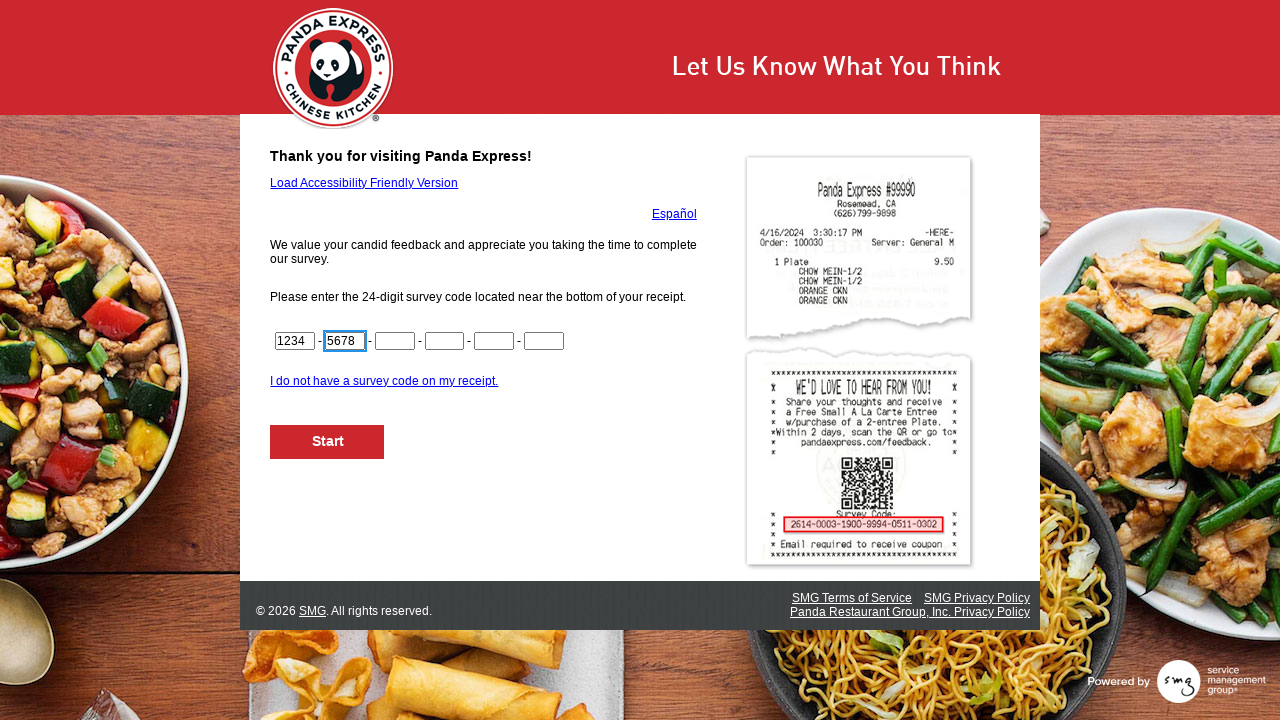

Filled survey code segment 3 with '9012' on input[name='CN3']
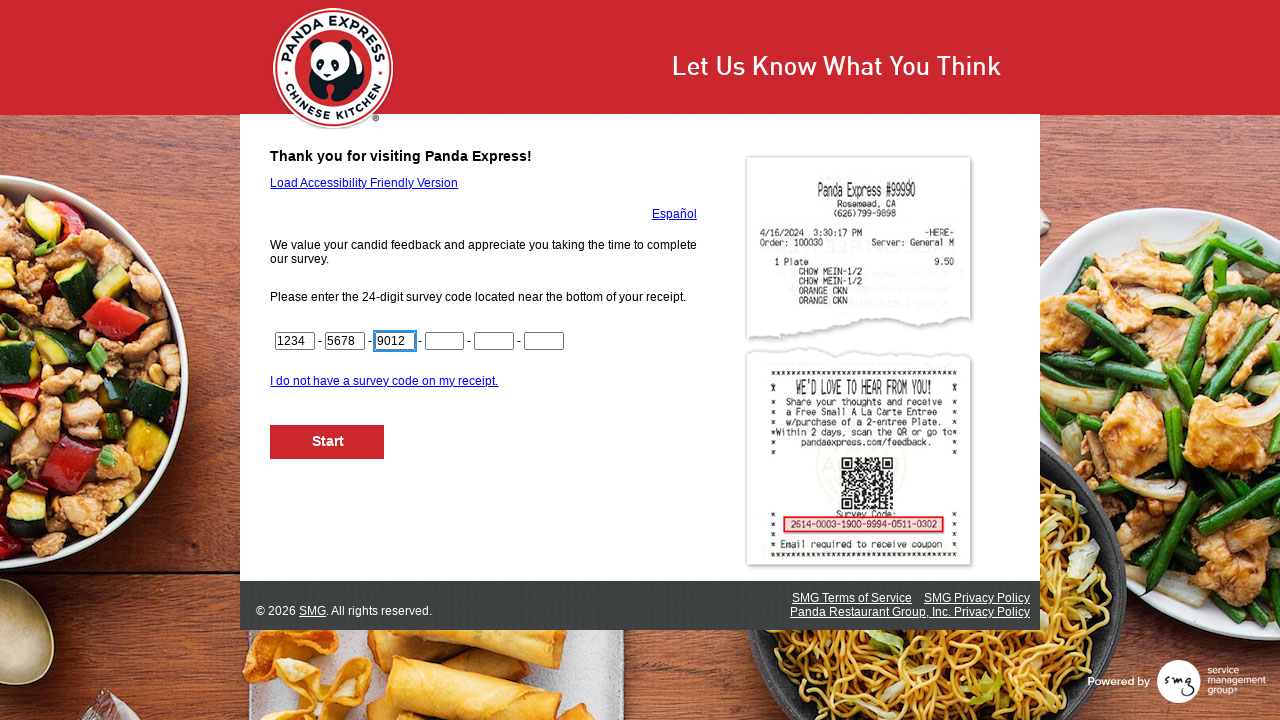

Filled survey code segment 4 with '3456' on input[name='CN4']
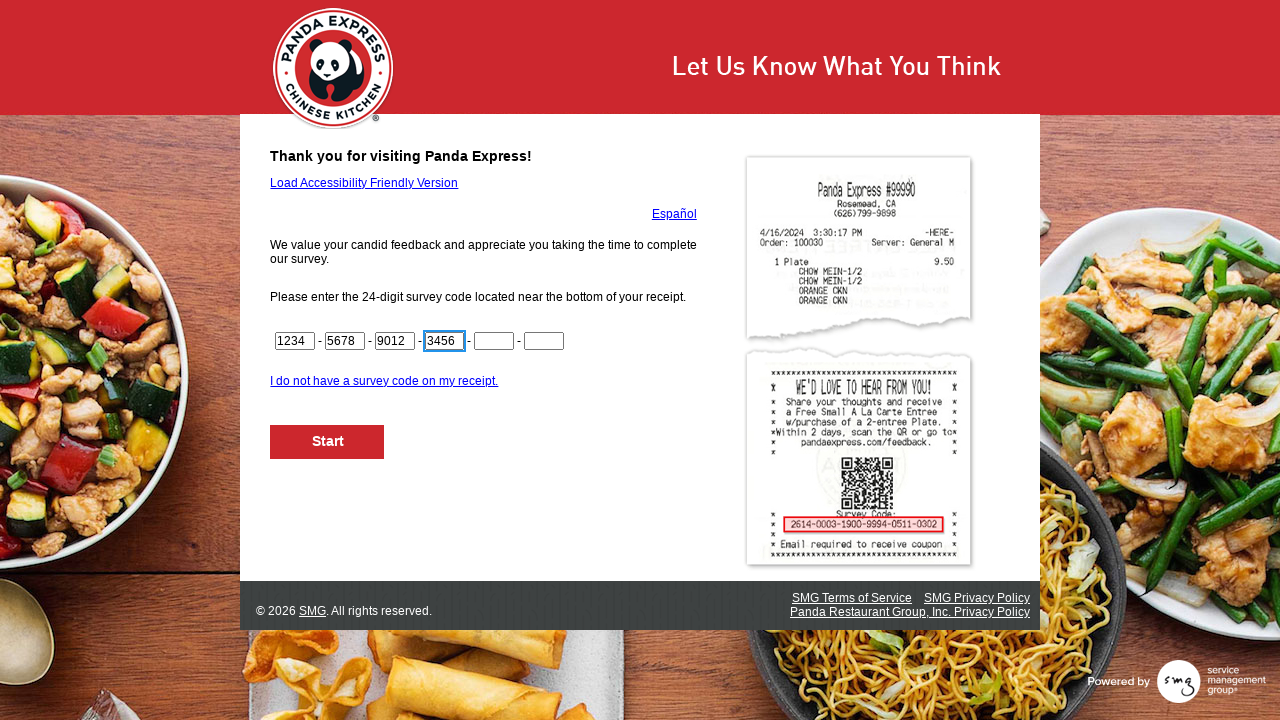

Filled survey code segment 5 with '78' on input[name='CN5']
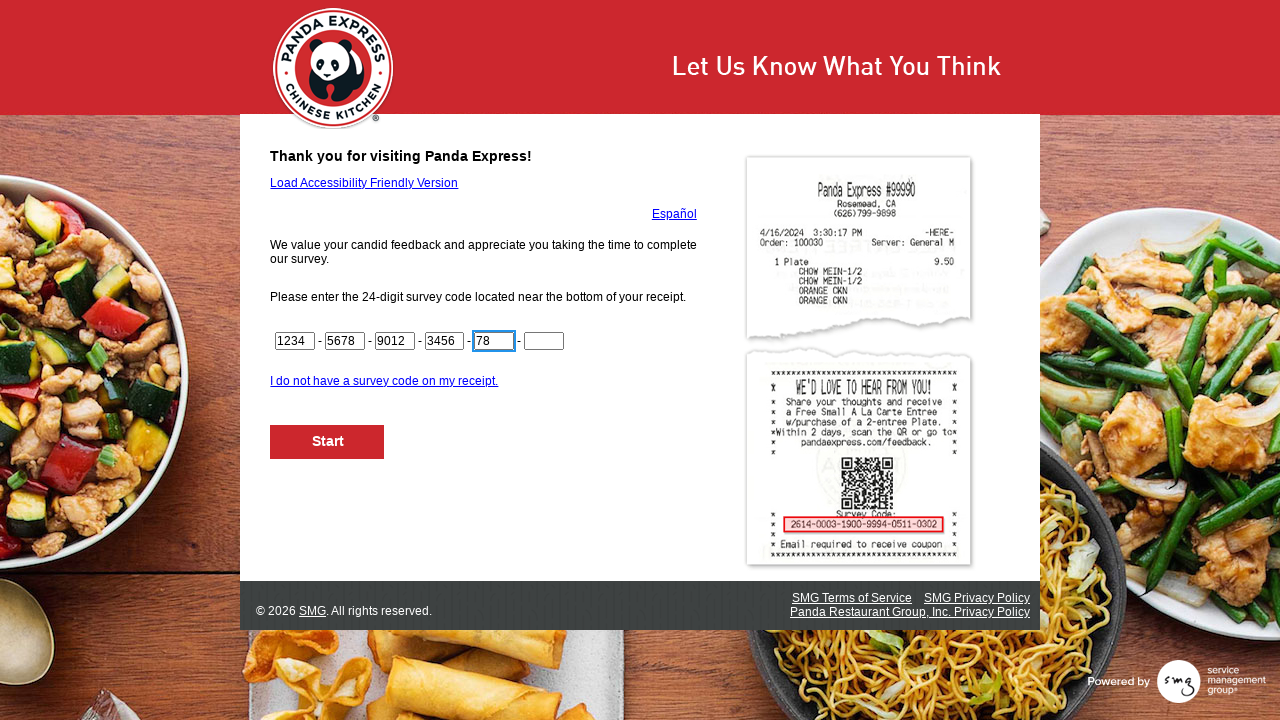

Filled last 2 digits field with '90' on input[name='CN6']
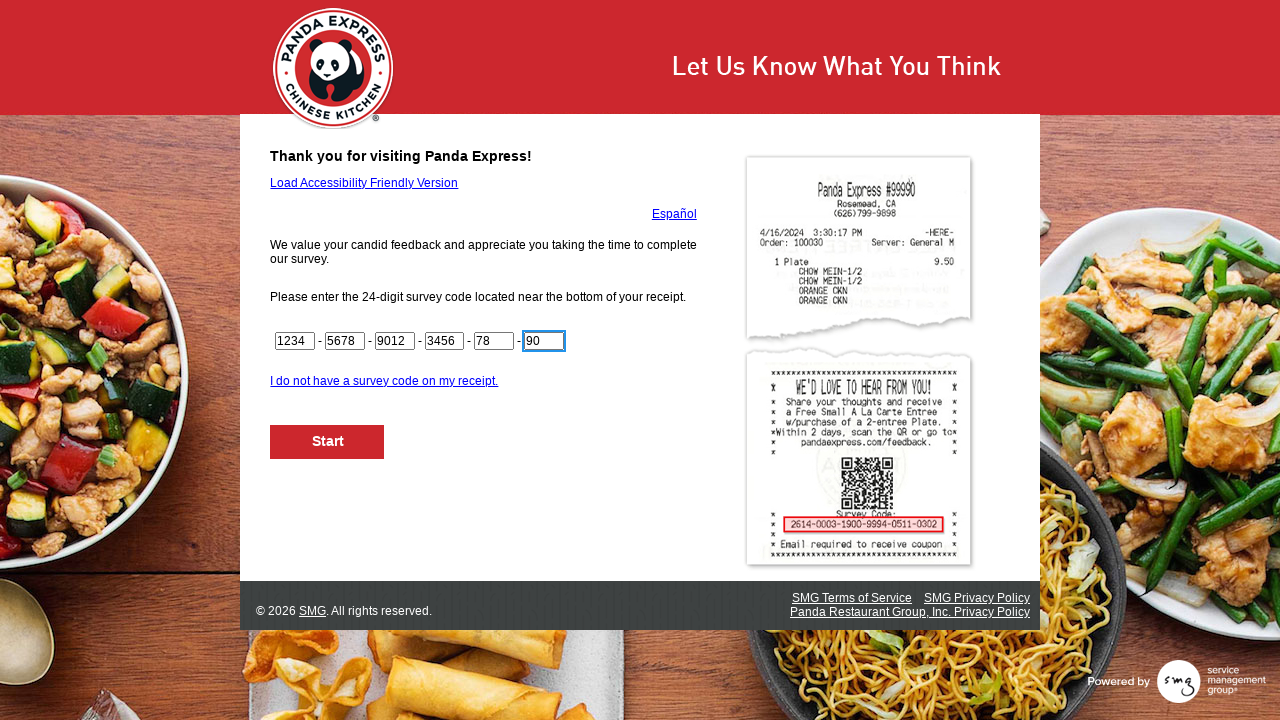

Clicked Next button to proceed with survey at (328, 442) on #NextButton
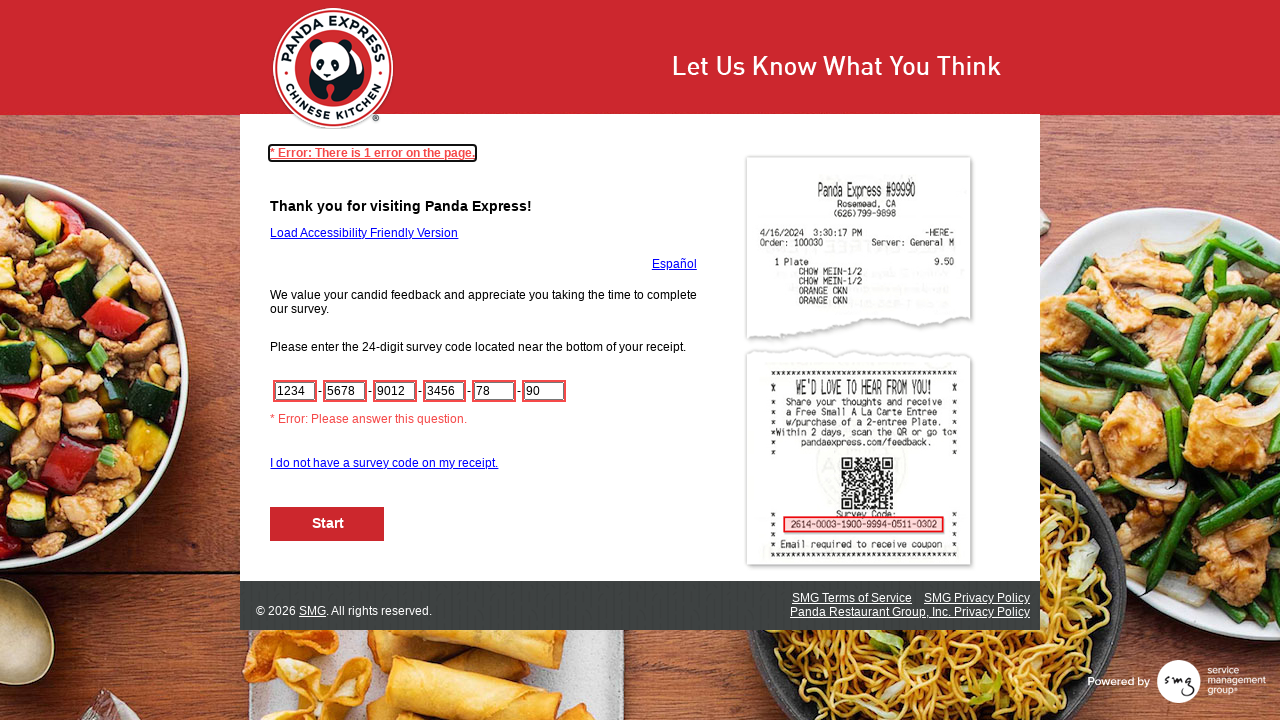

Waited 1000ms for page to load
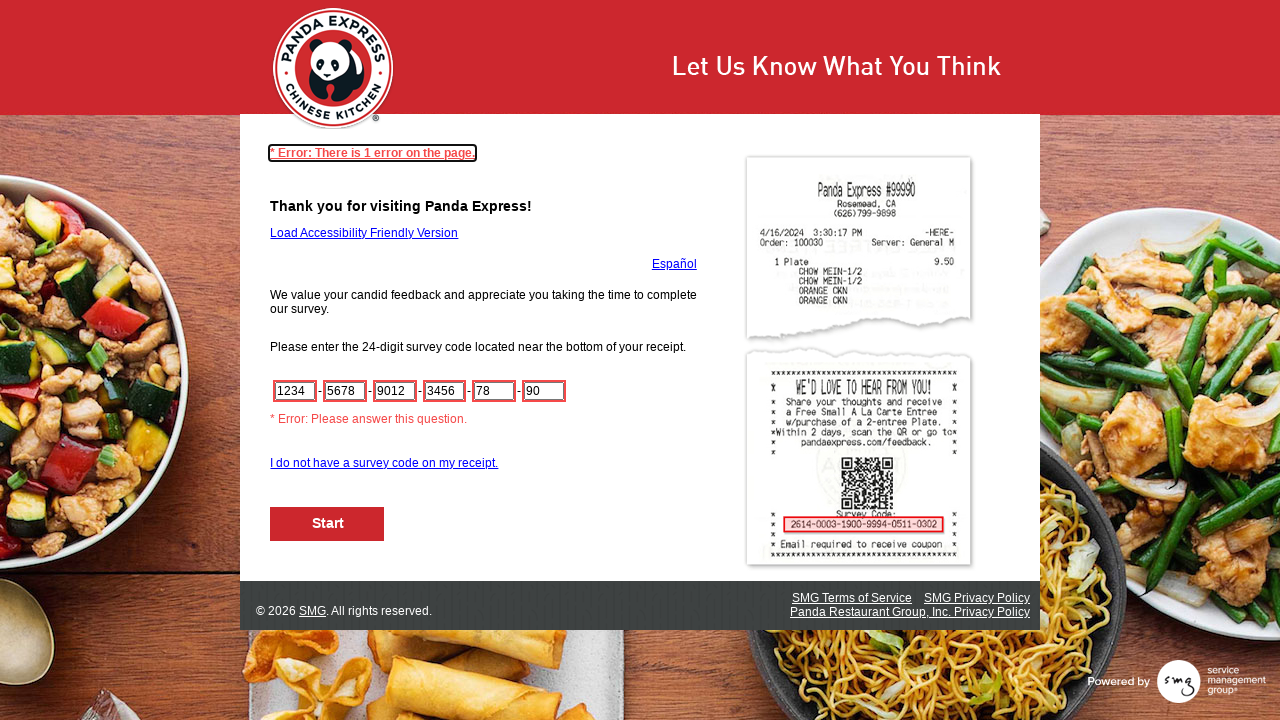

Found 0 radio button options on current page
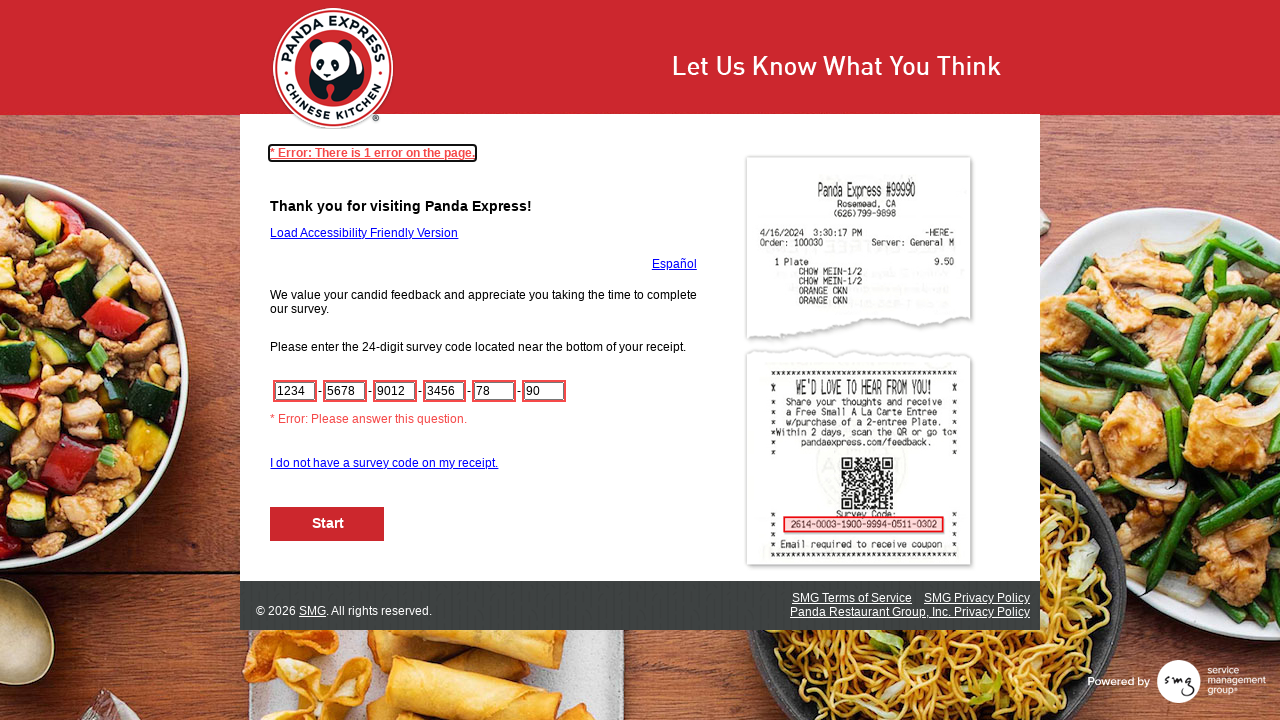

Clicked Next button to proceed to next survey page at (328, 524) on #NextButton
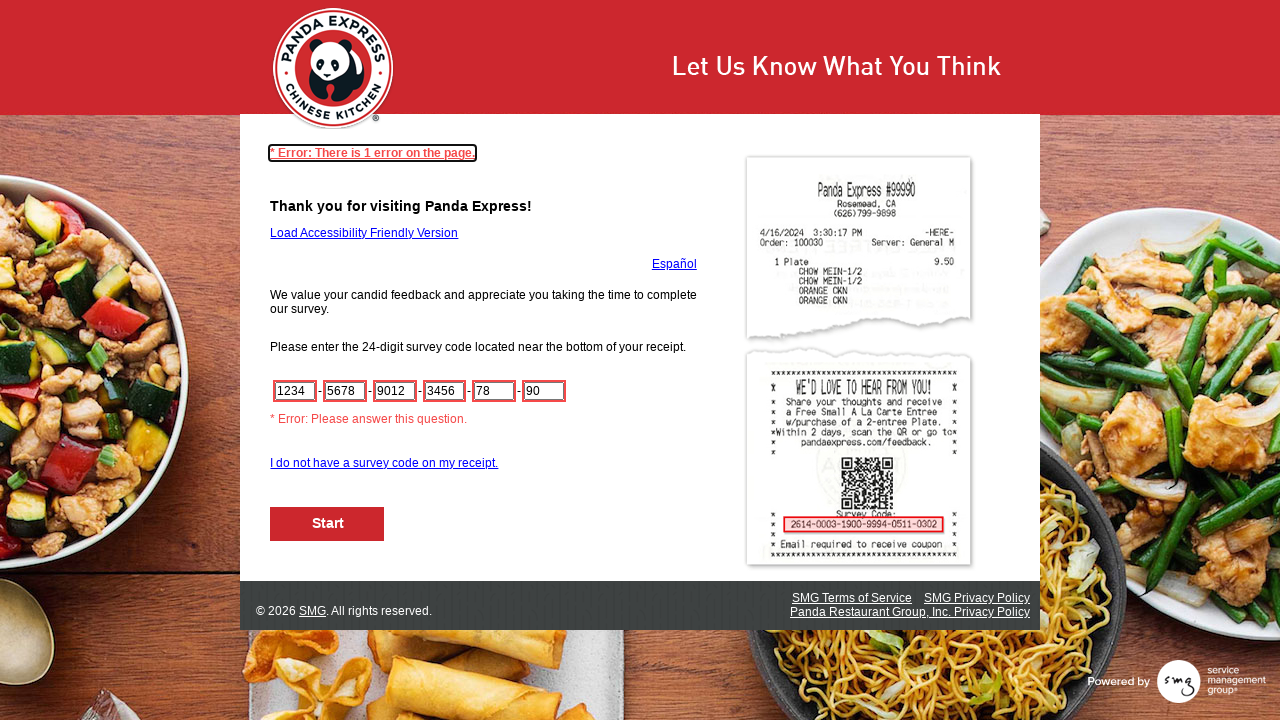

Waited 1000ms for next survey page to load
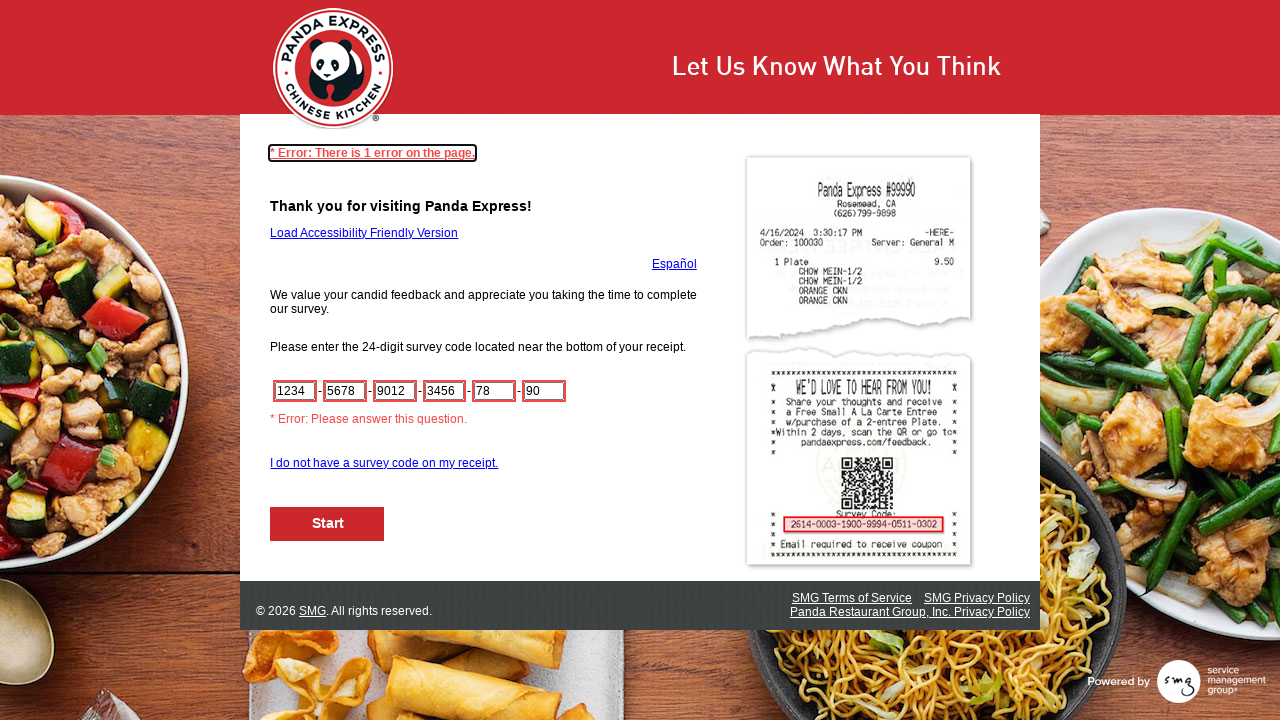

Found 0 radio button options on current page
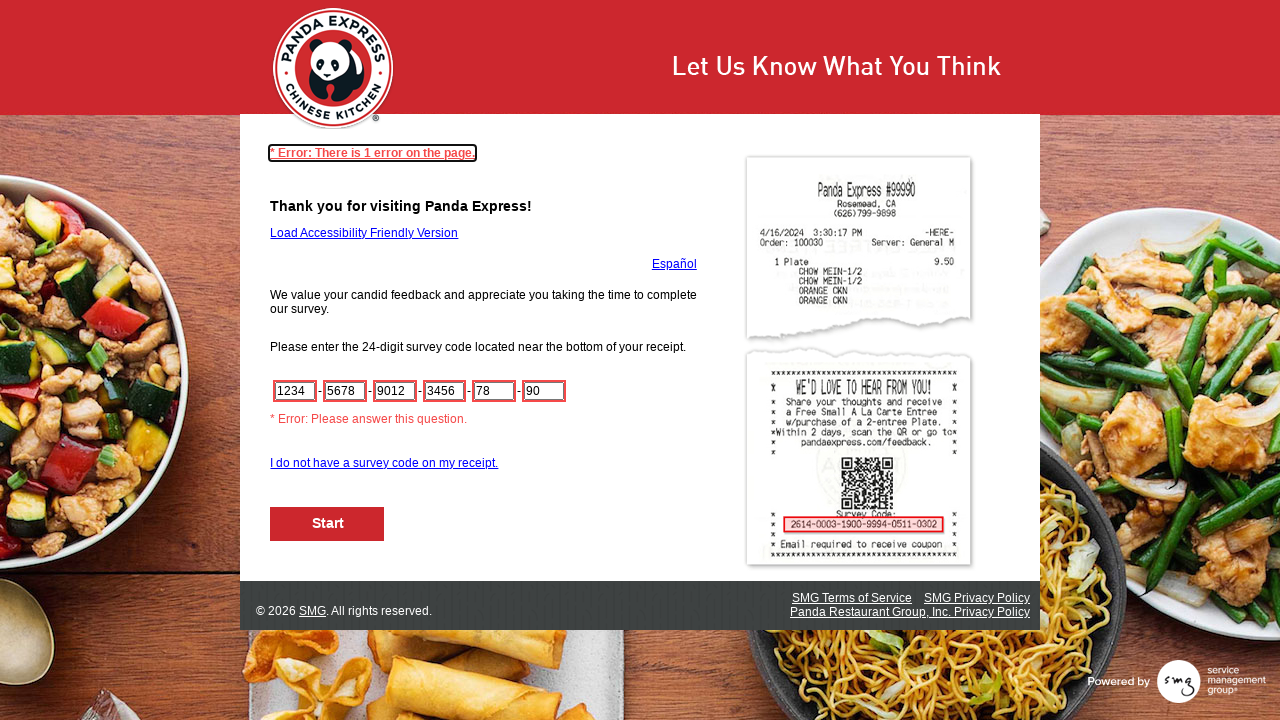

Clicked Next button to proceed to next survey page at (328, 524) on #NextButton
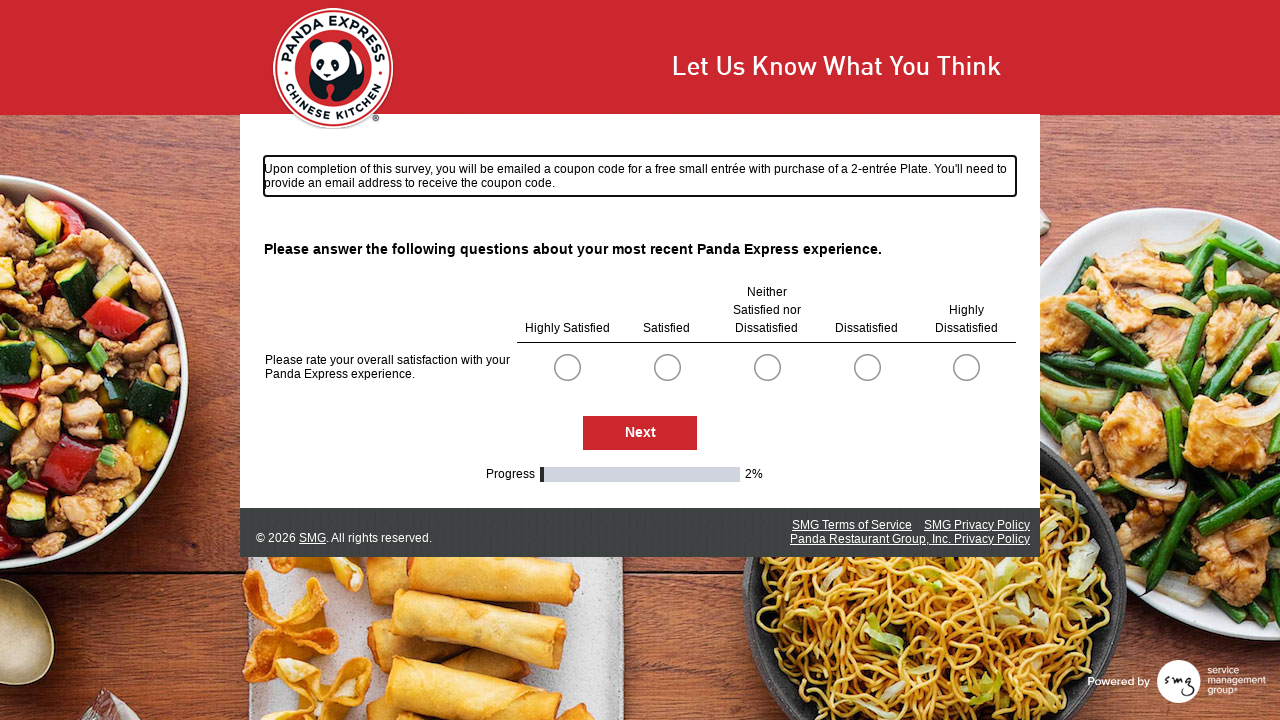

Waited 1000ms for next survey page to load
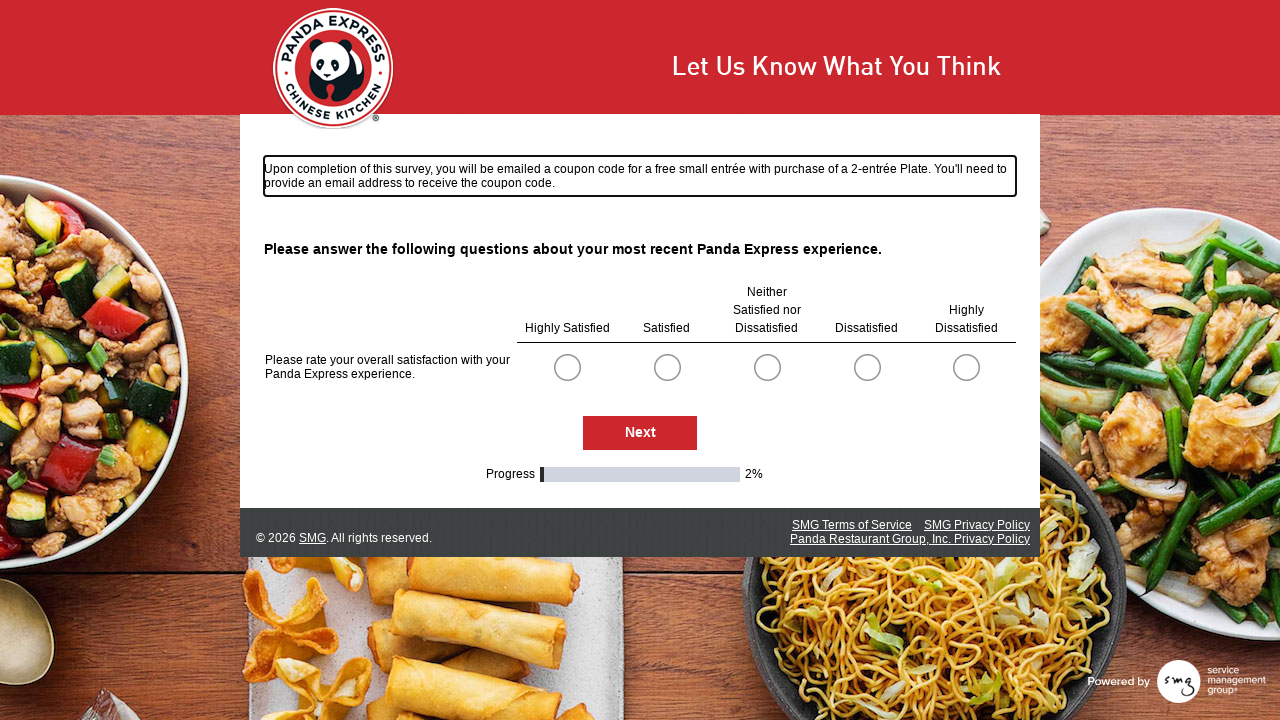

Found 5 radio button options on current page
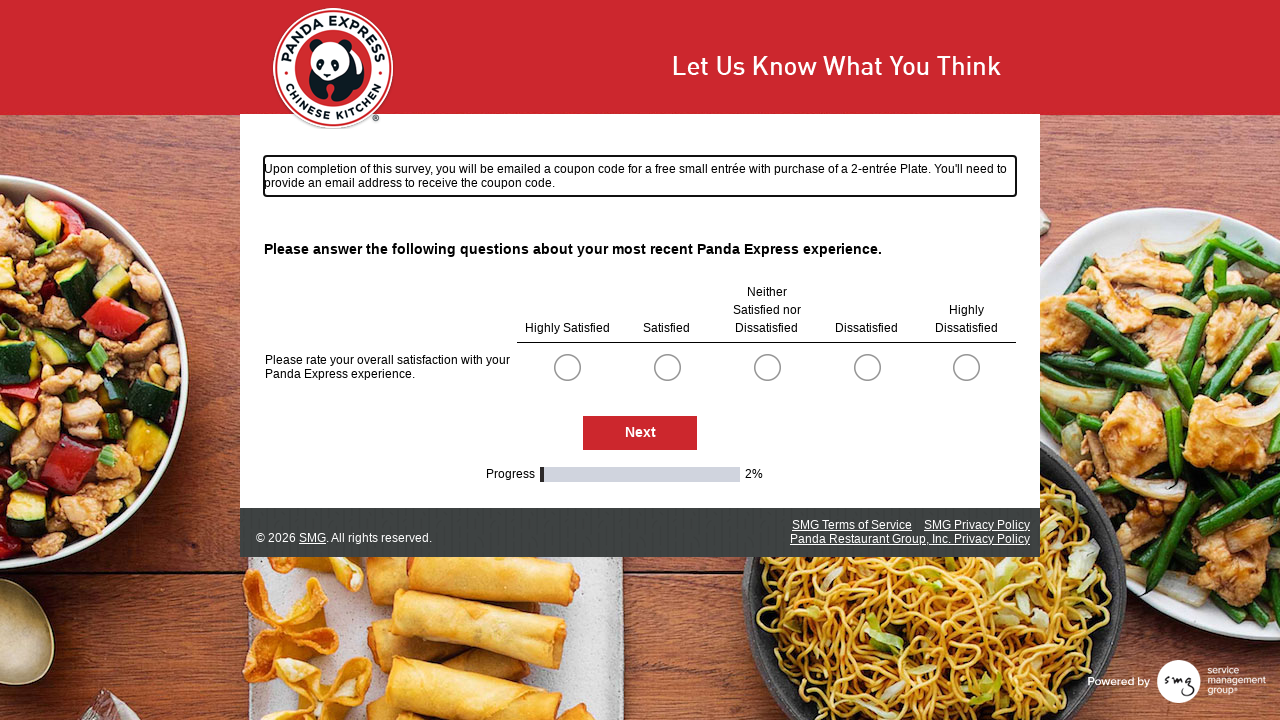

Selected radio button at index 0 (first option for question) at (567, 367) on .radioSimpleInput >> nth=0
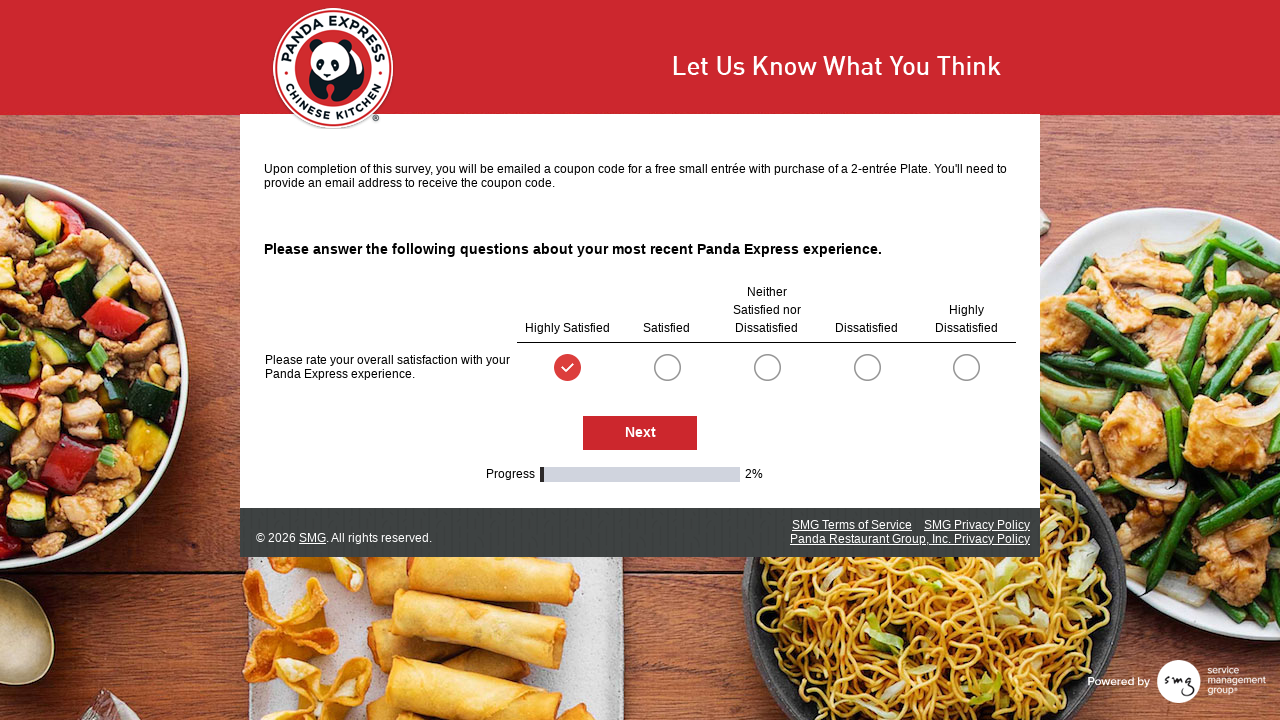

Clicked Next button to proceed to next survey page at (640, 433) on #NextButton
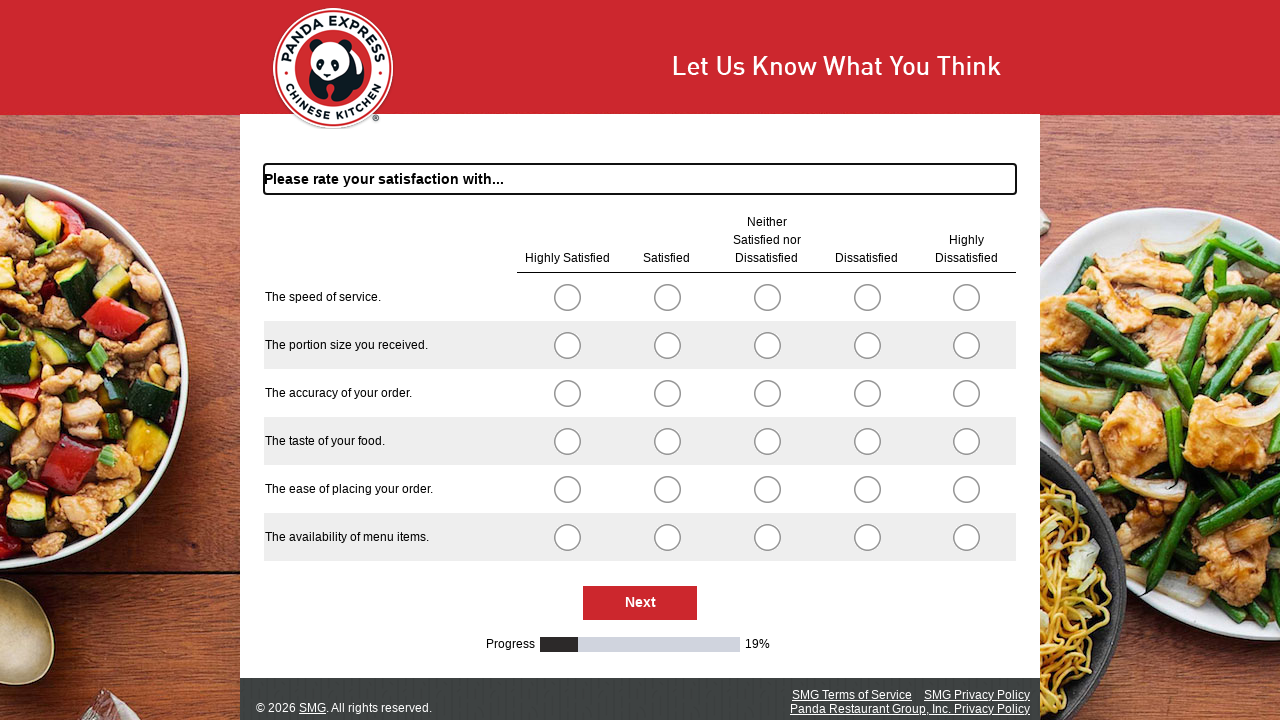

Waited 1000ms for next survey page to load
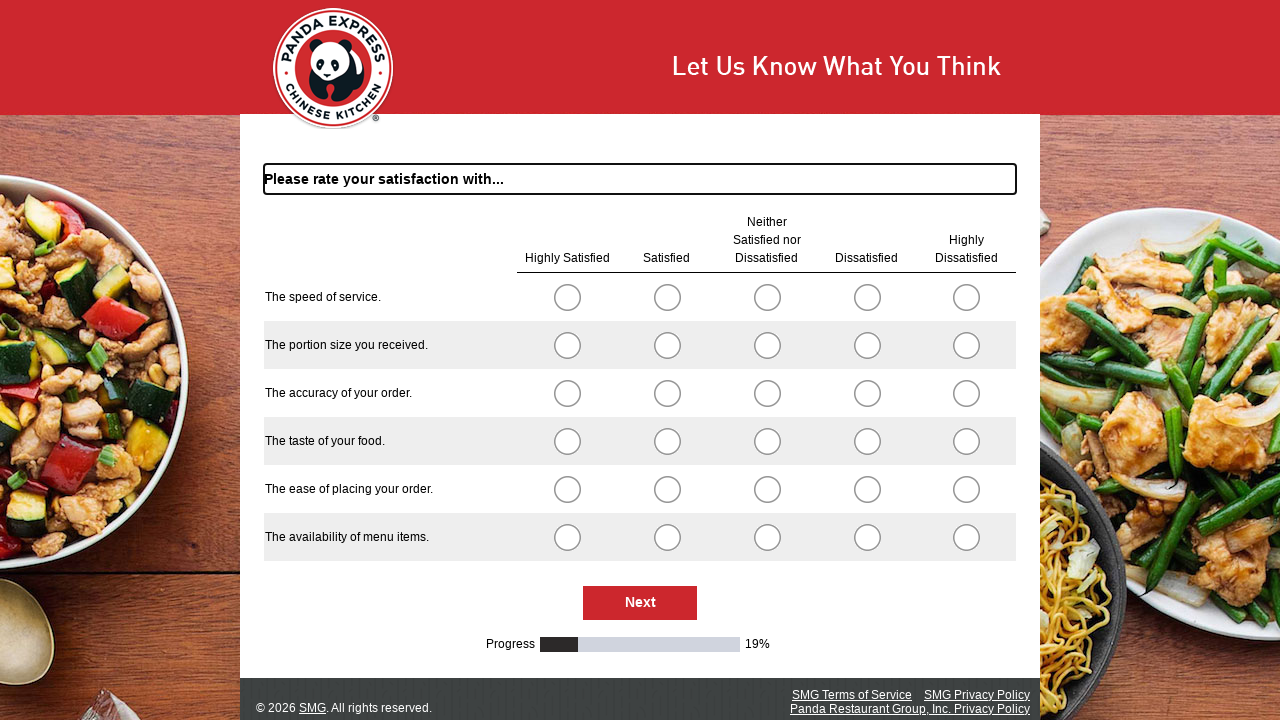

Found 30 radio button options on current page
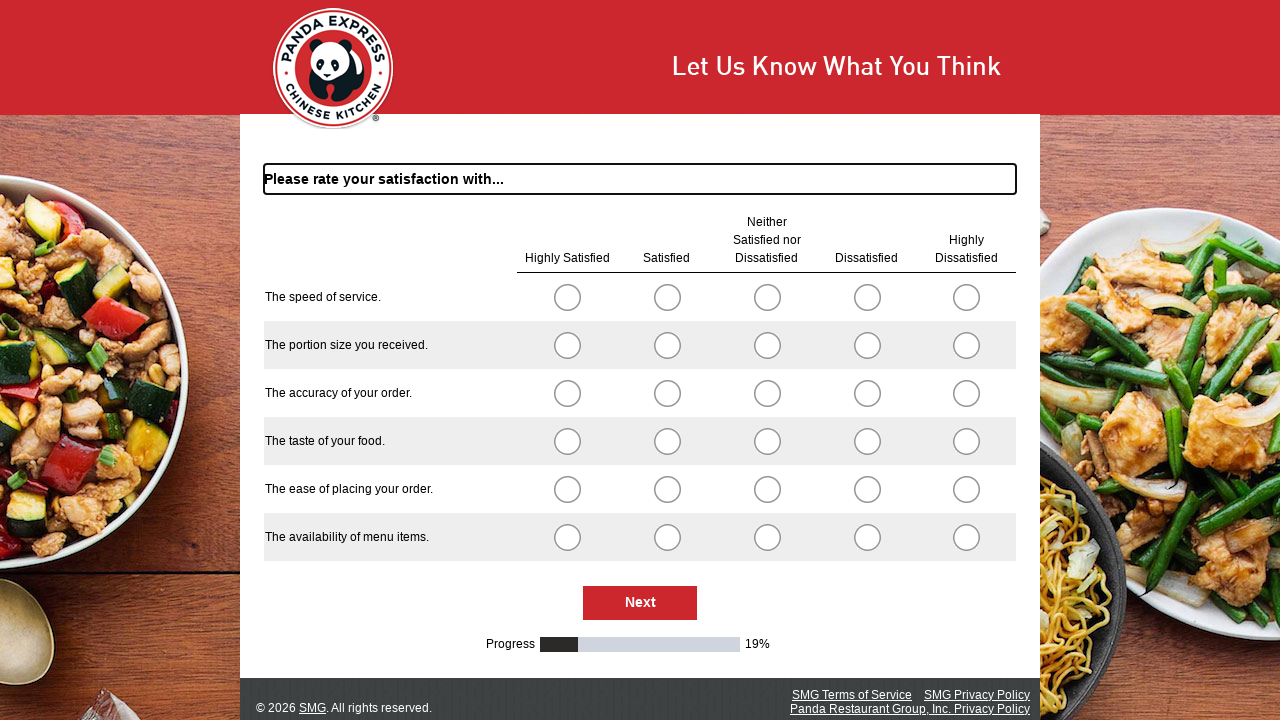

Selected radio button at index 0 (first option for question) at (567, 297) on .radioSimpleInput >> nth=0
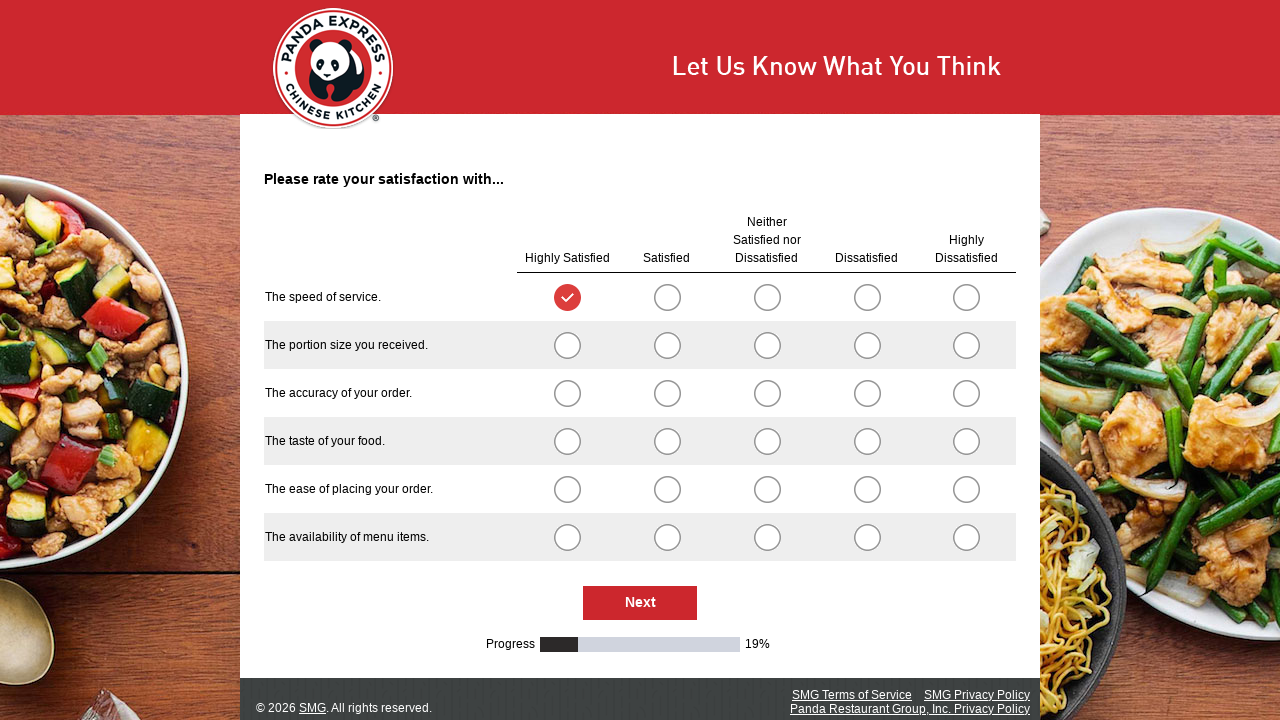

Selected radio button at index 5 (first option for question) at (567, 345) on .radioSimpleInput >> nth=5
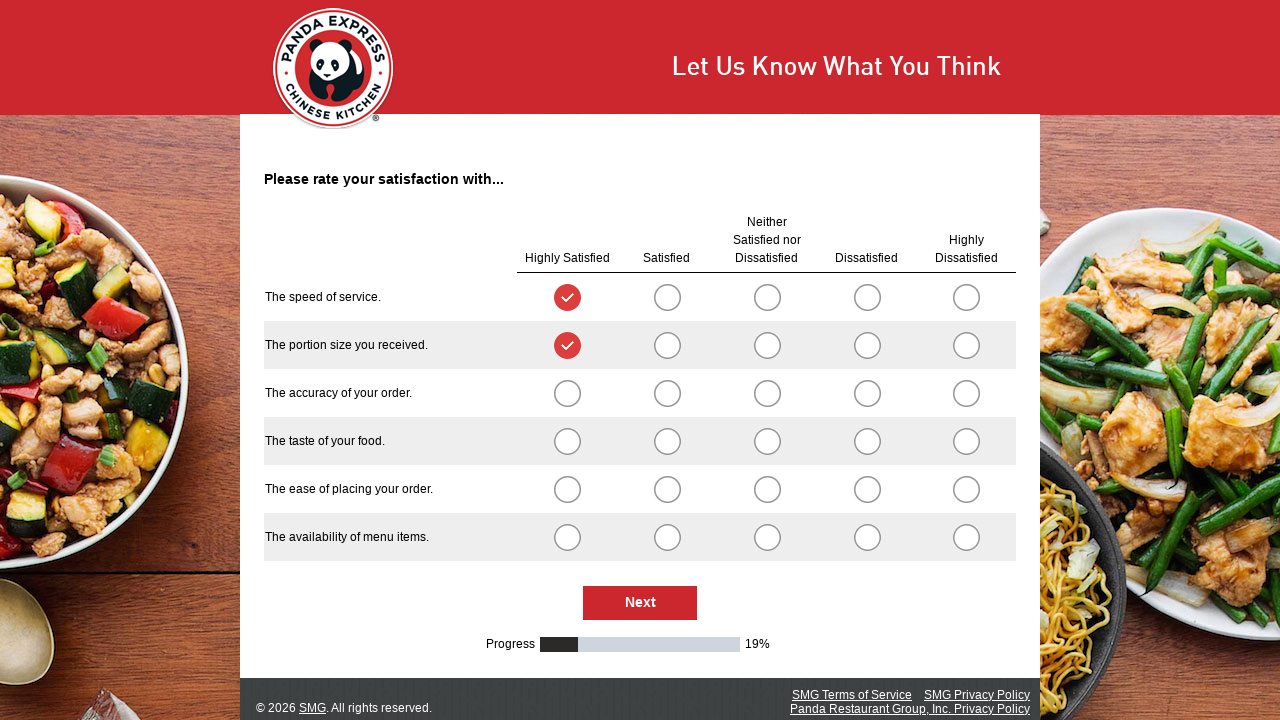

Selected radio button at index 10 (first option for question) at (567, 393) on .radioSimpleInput >> nth=10
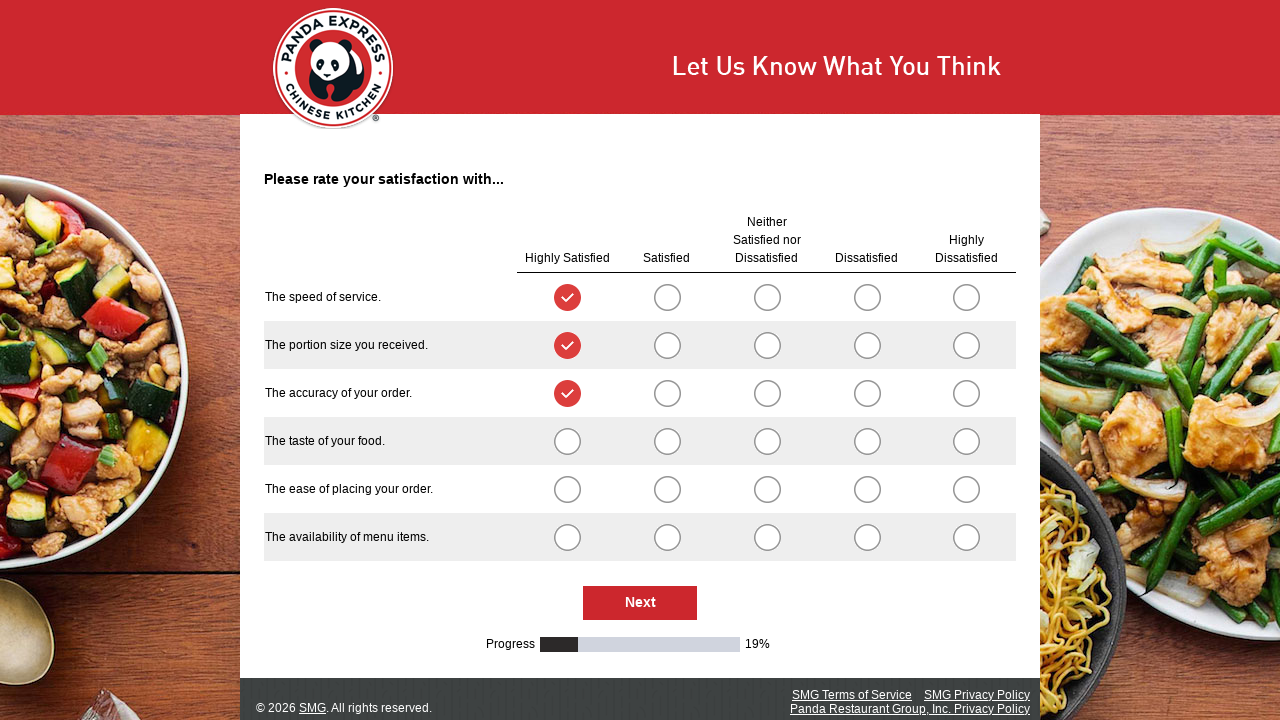

Selected radio button at index 15 (first option for question) at (567, 441) on .radioSimpleInput >> nth=15
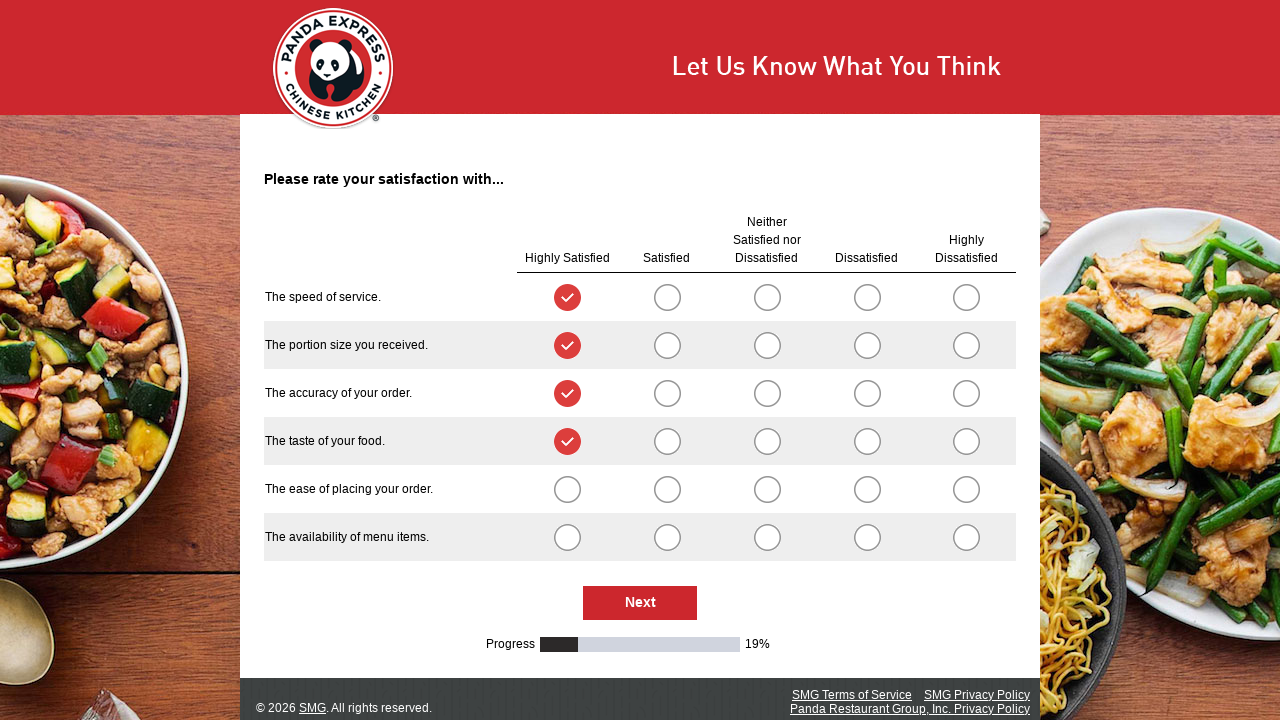

Selected radio button at index 20 (first option for question) at (567, 489) on .radioSimpleInput >> nth=20
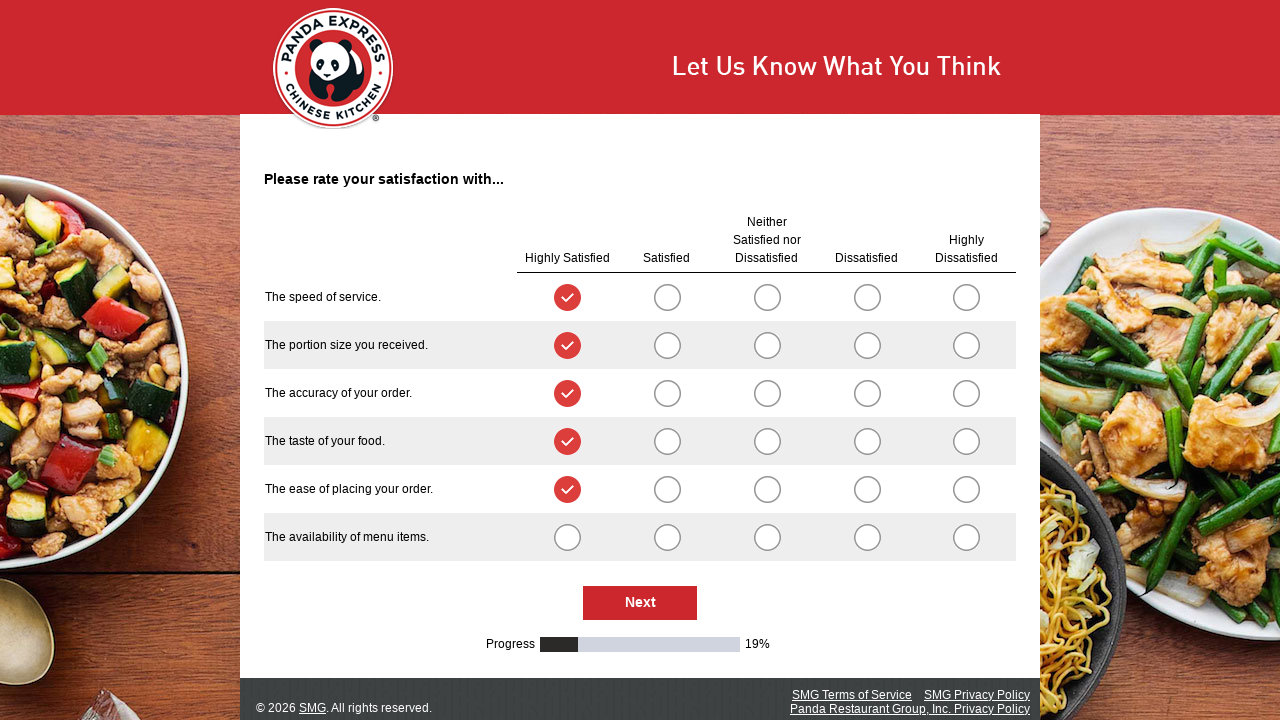

Selected radio button at index 25 (first option for question) at (567, 537) on .radioSimpleInput >> nth=25
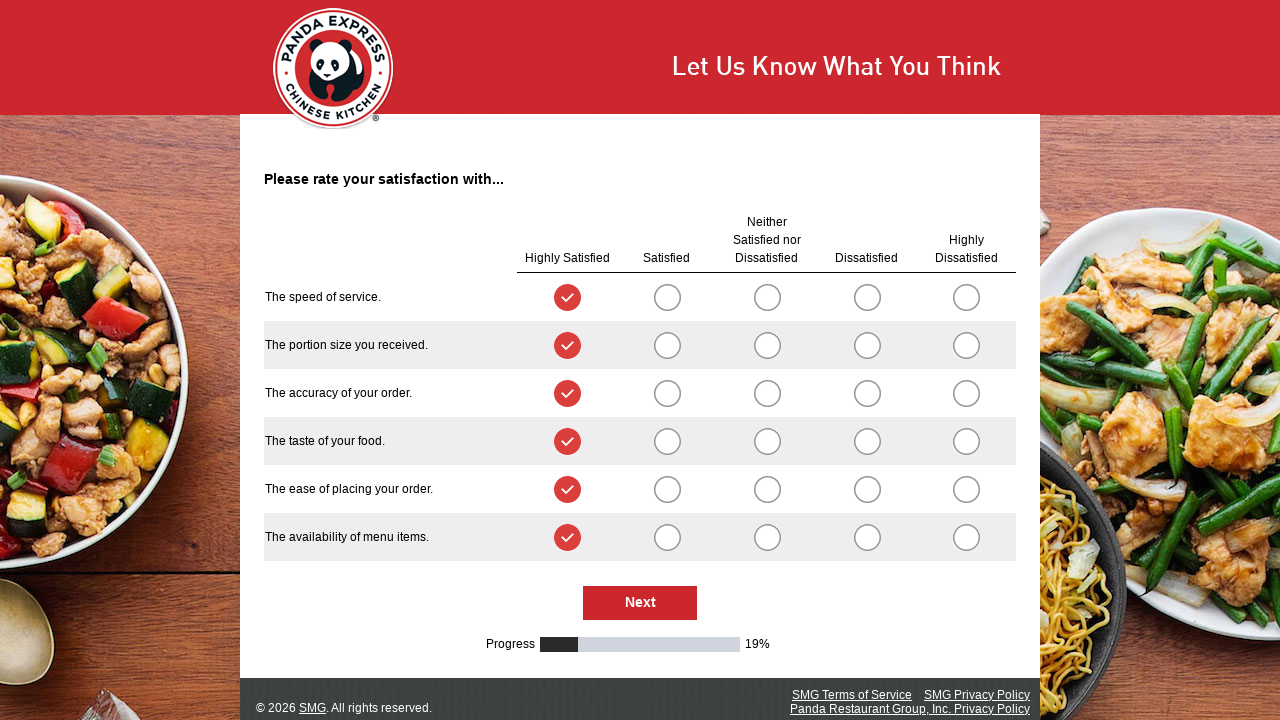

Clicked Next button to proceed to next survey page at (640, 603) on #NextButton
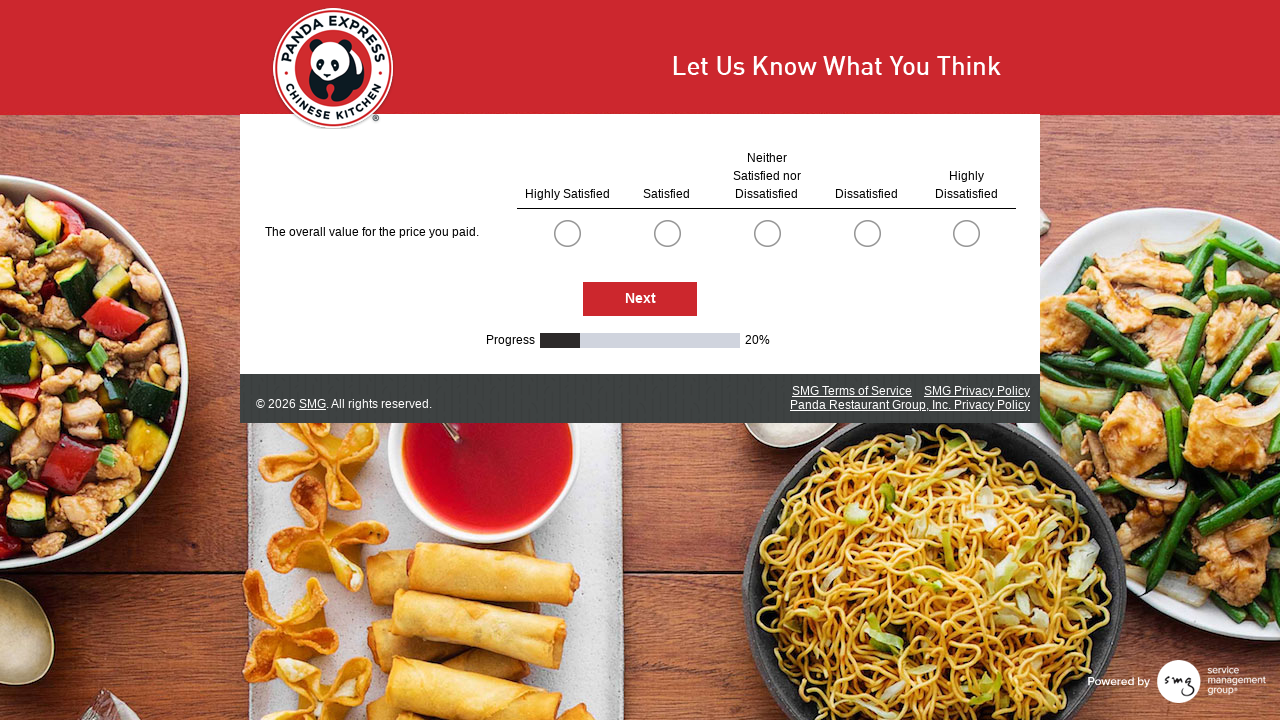

Waited 1000ms for next survey page to load
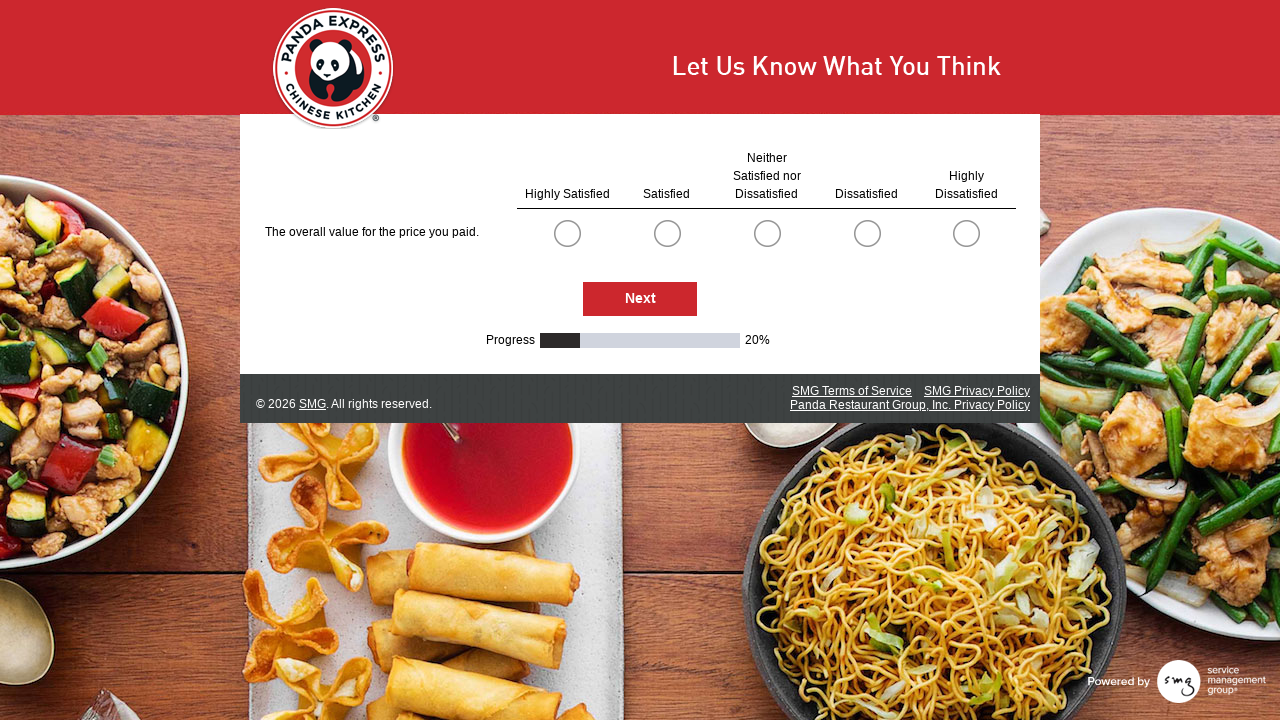

Found 5 radio button options on current page
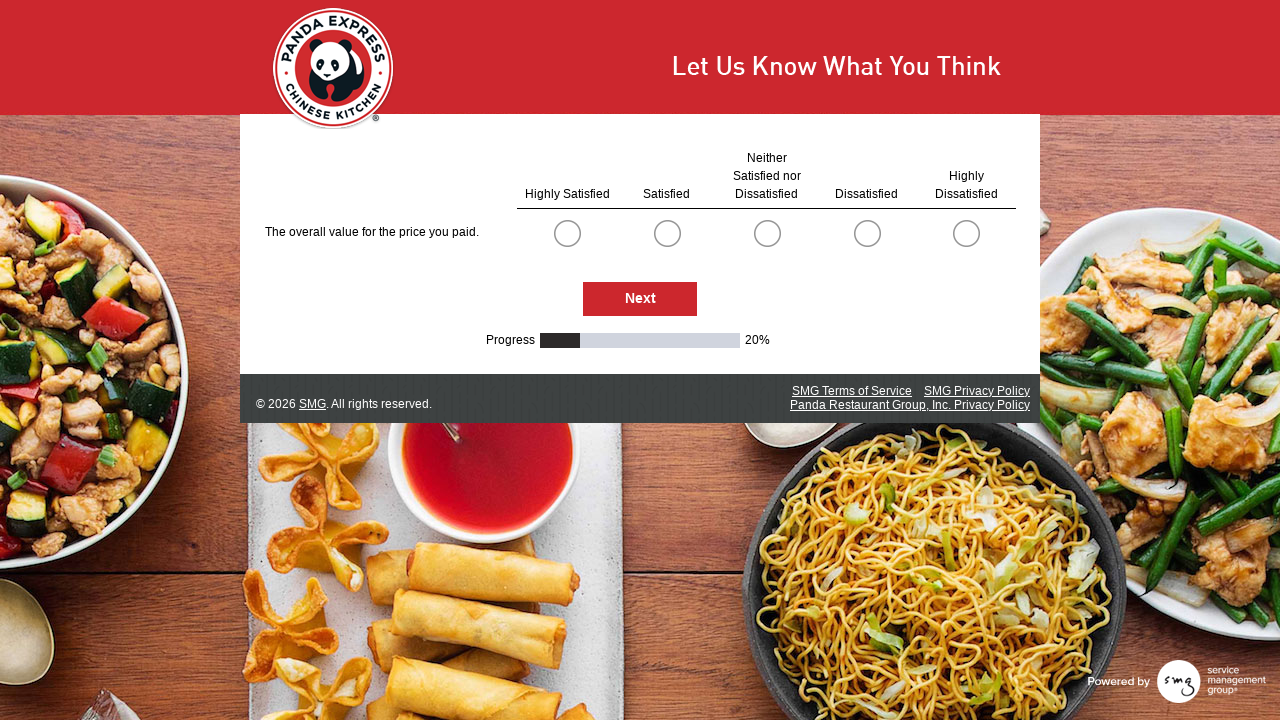

Selected radio button at index 0 (first option for question) at (567, 233) on .radioSimpleInput >> nth=0
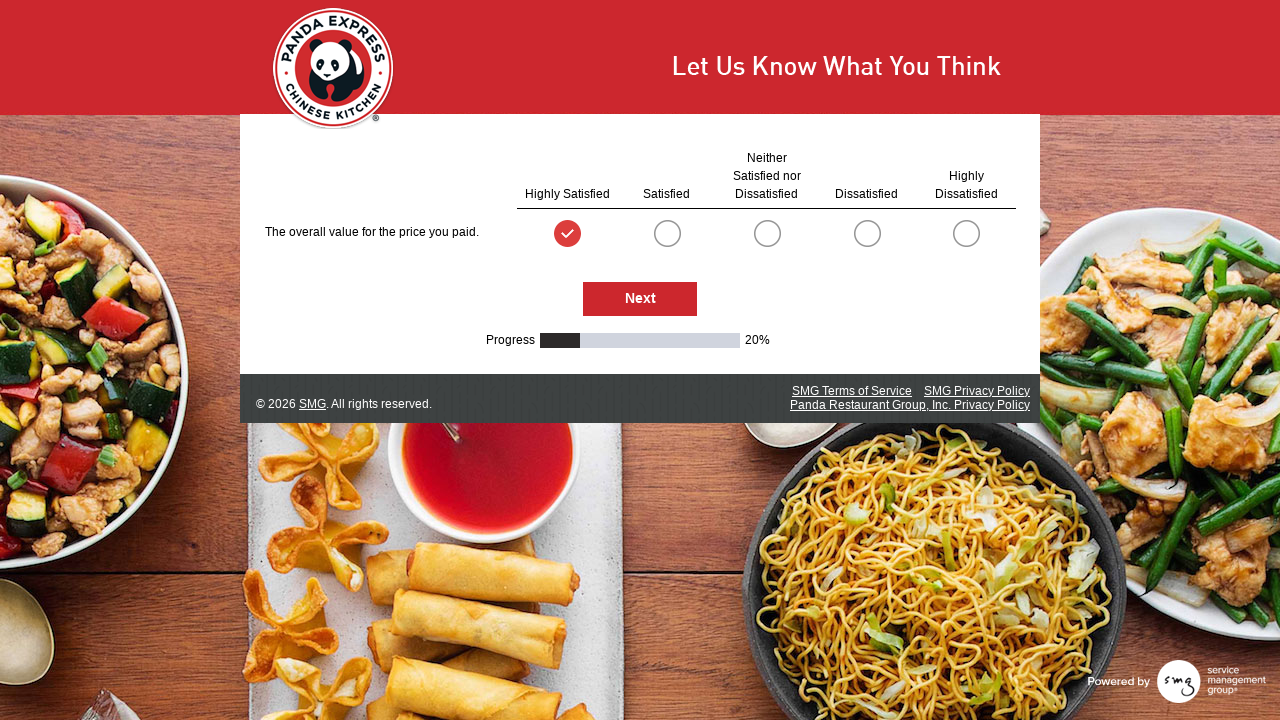

Clicked Next button to proceed to next survey page at (640, 299) on #NextButton
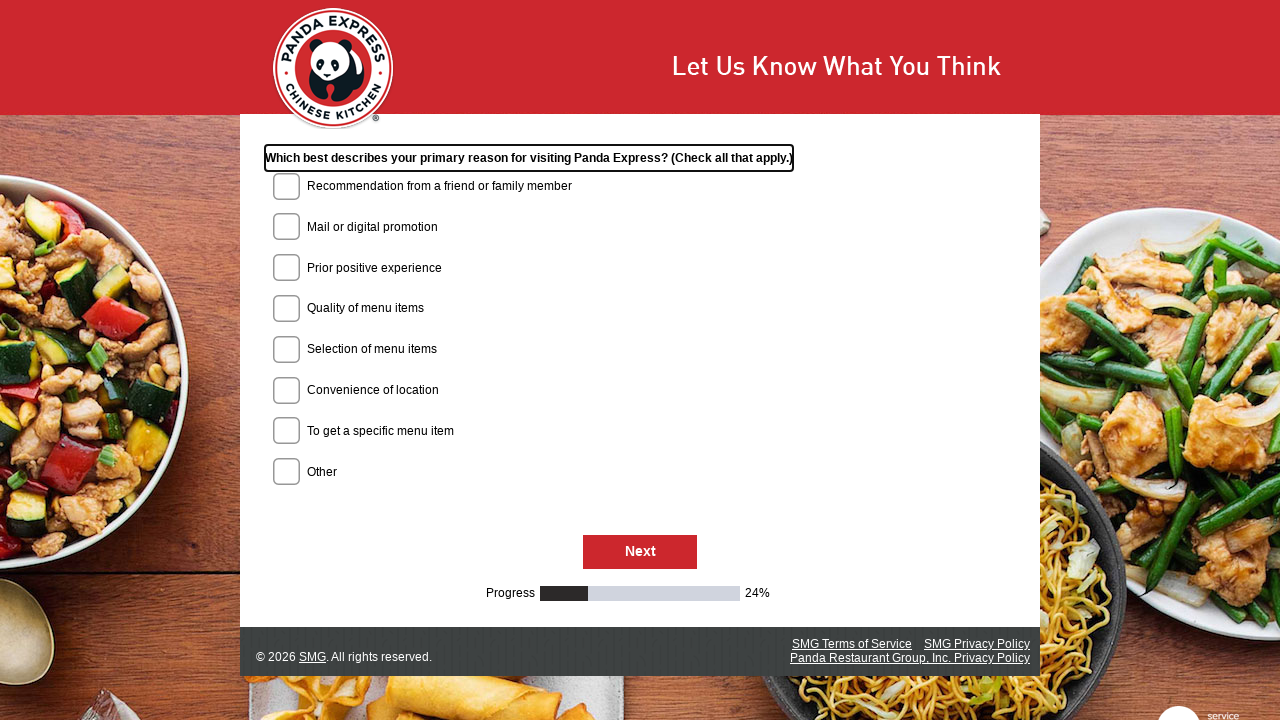

Waited 1000ms for next survey page to load
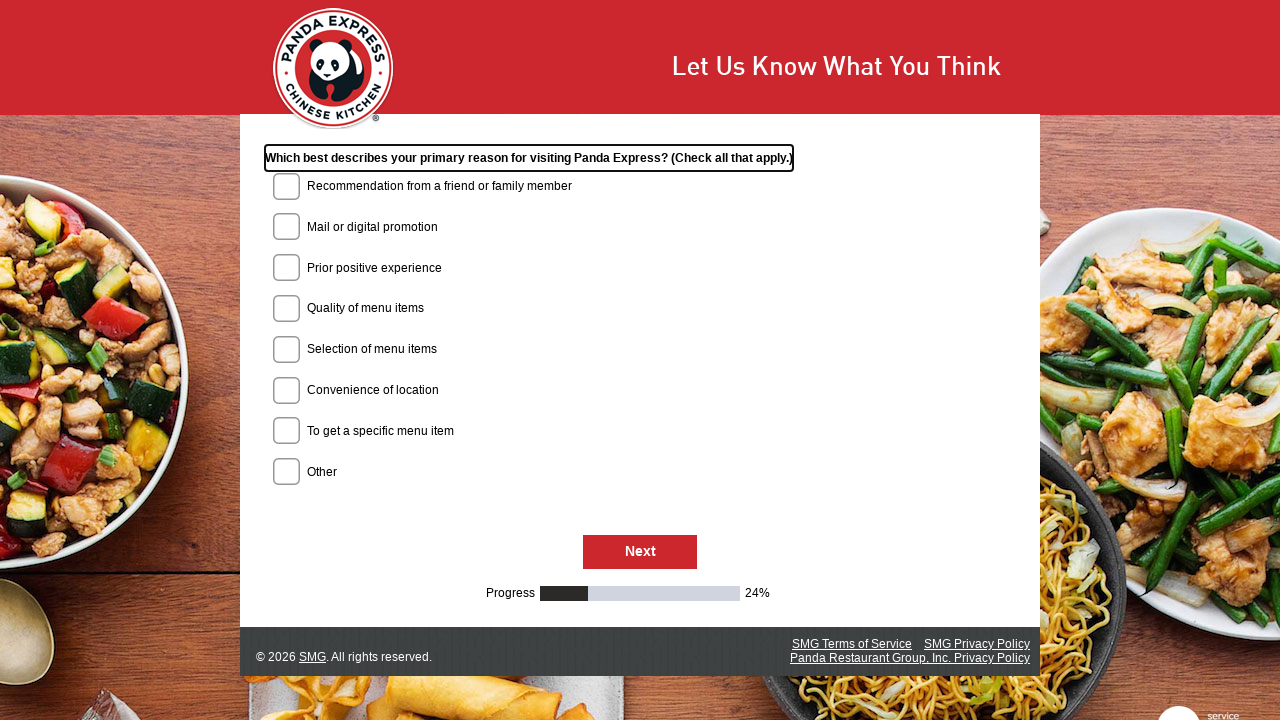

Found 0 radio button options on current page
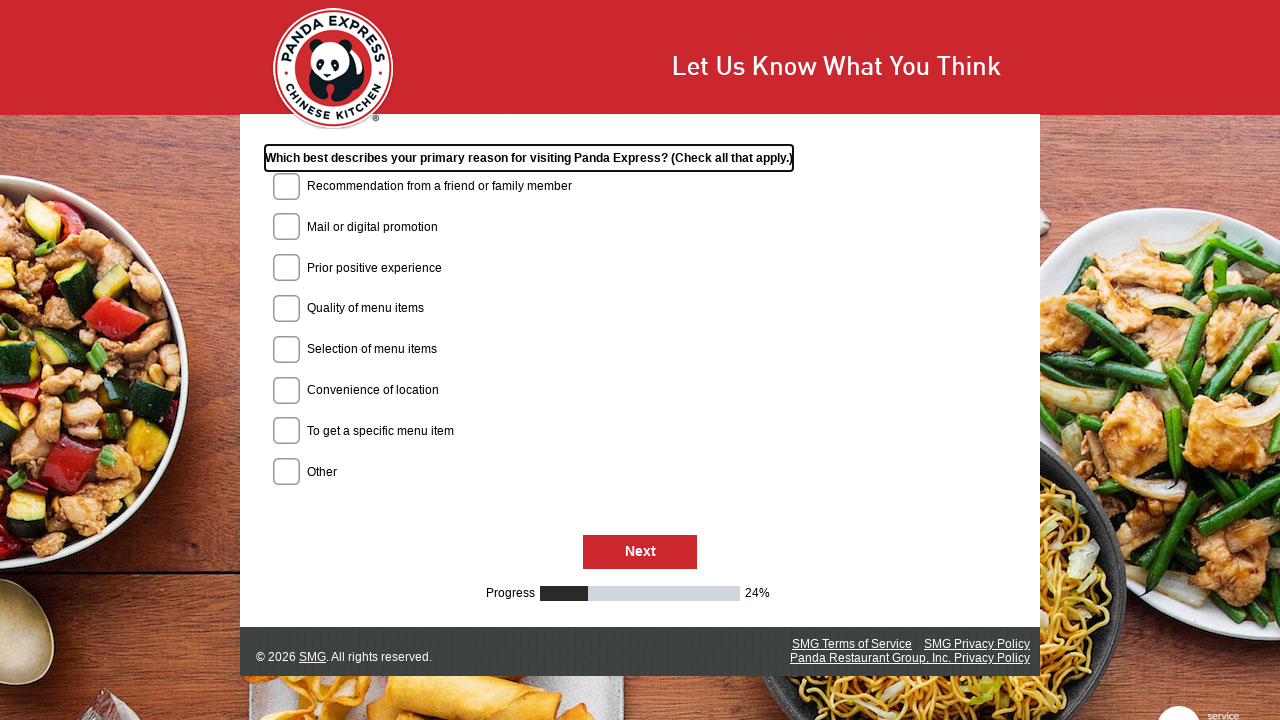

Clicked Next button to proceed to next survey page at (640, 553) on #NextButton
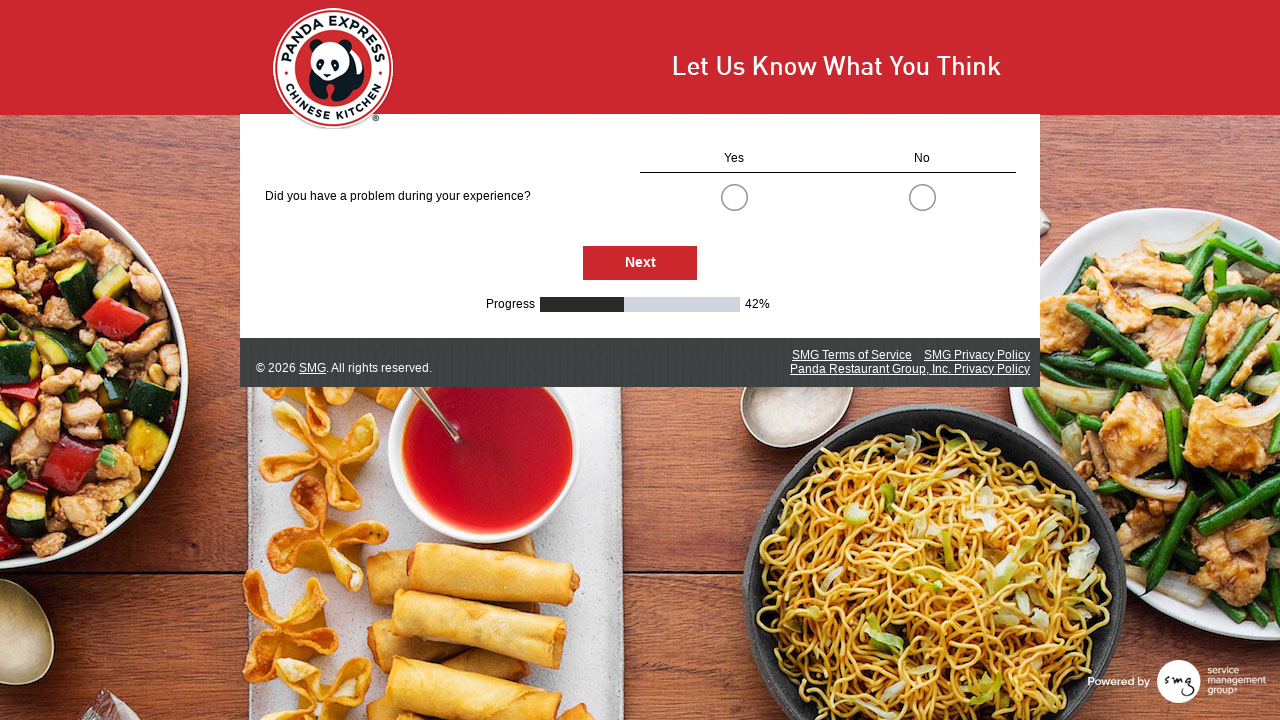

Waited 1000ms for next survey page to load
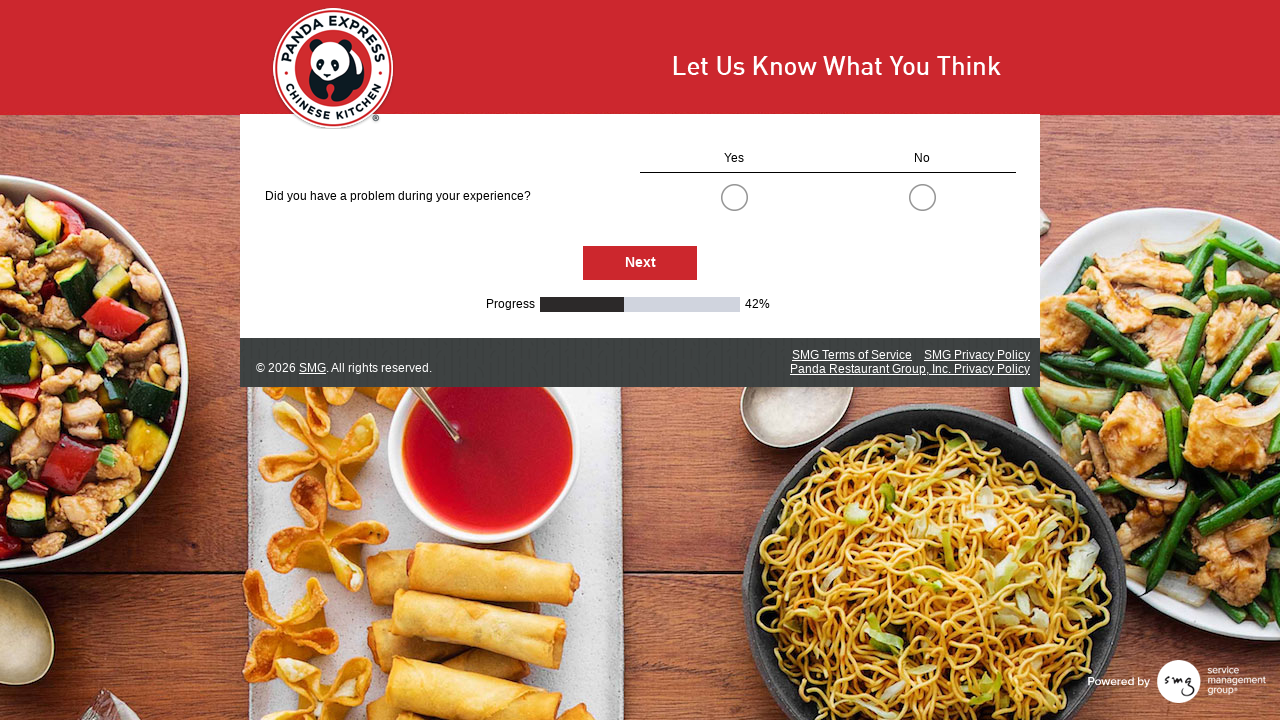

Found 2 radio button options on current page
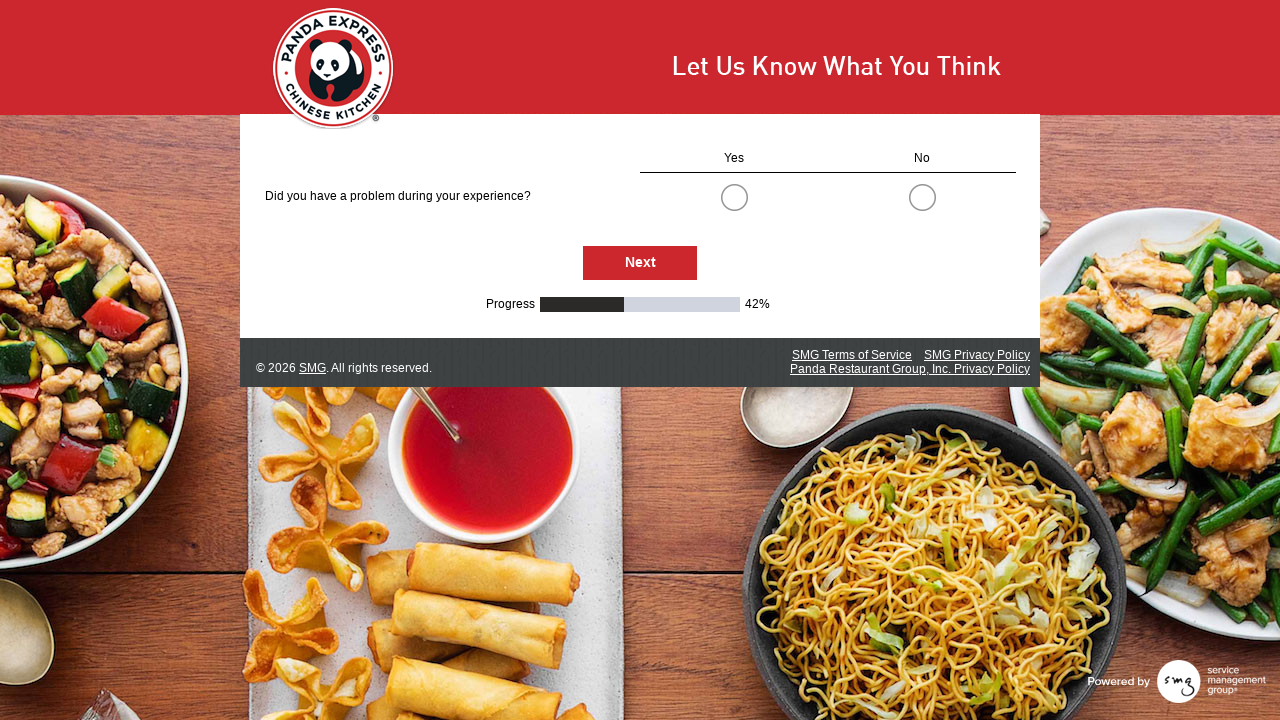

Selected radio button at index 0 (first option for question) at (734, 197) on .radioSimpleInput >> nth=0
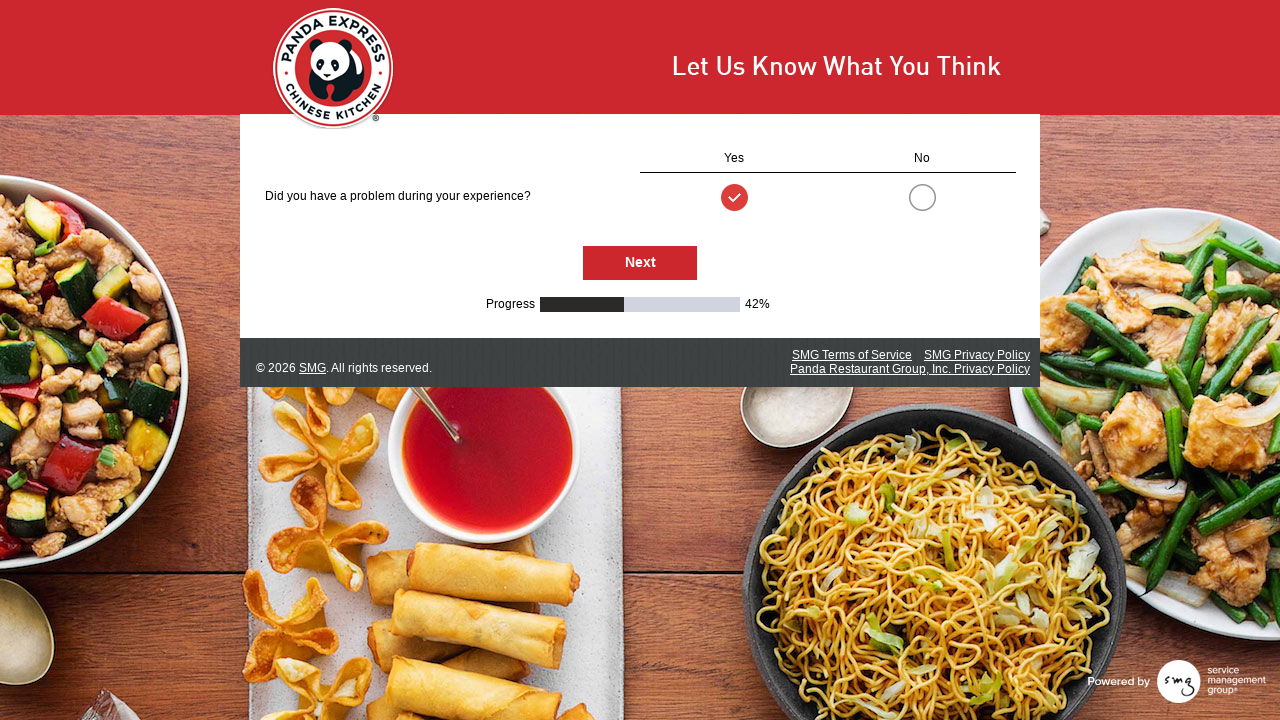

Clicked Next button to proceed to next survey page at (640, 263) on #NextButton
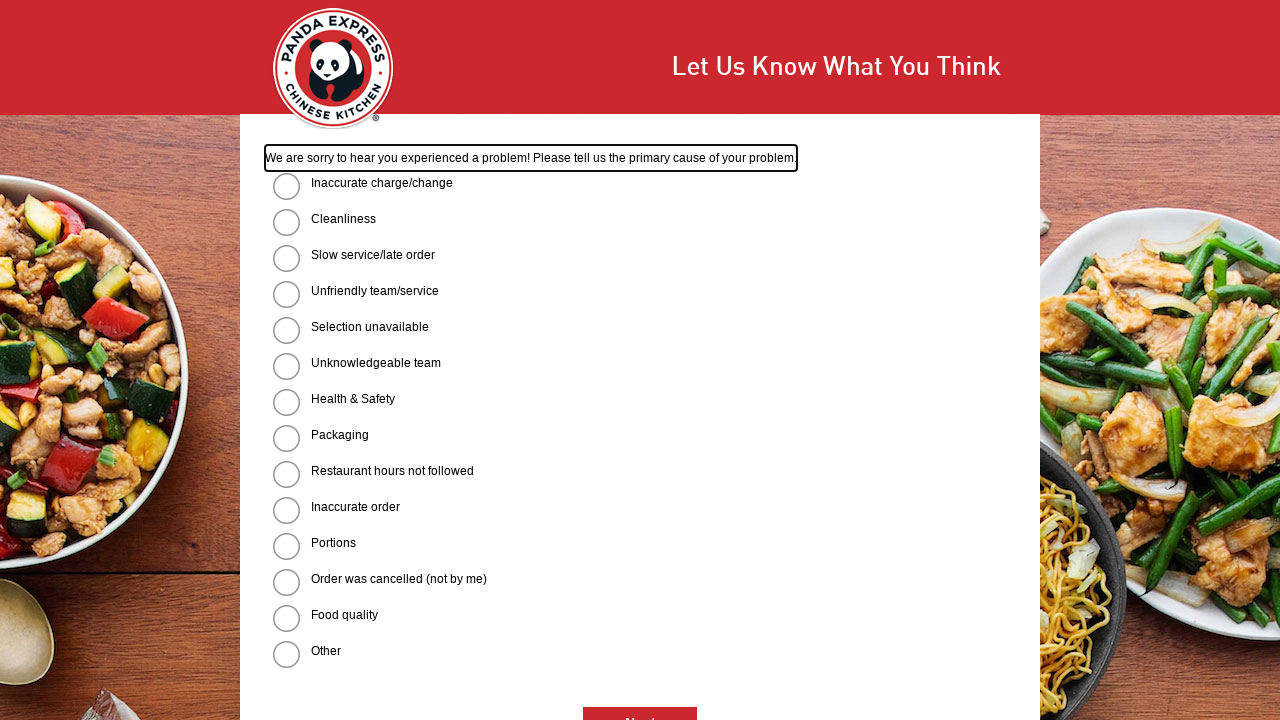

Waited 1000ms for next survey page to load
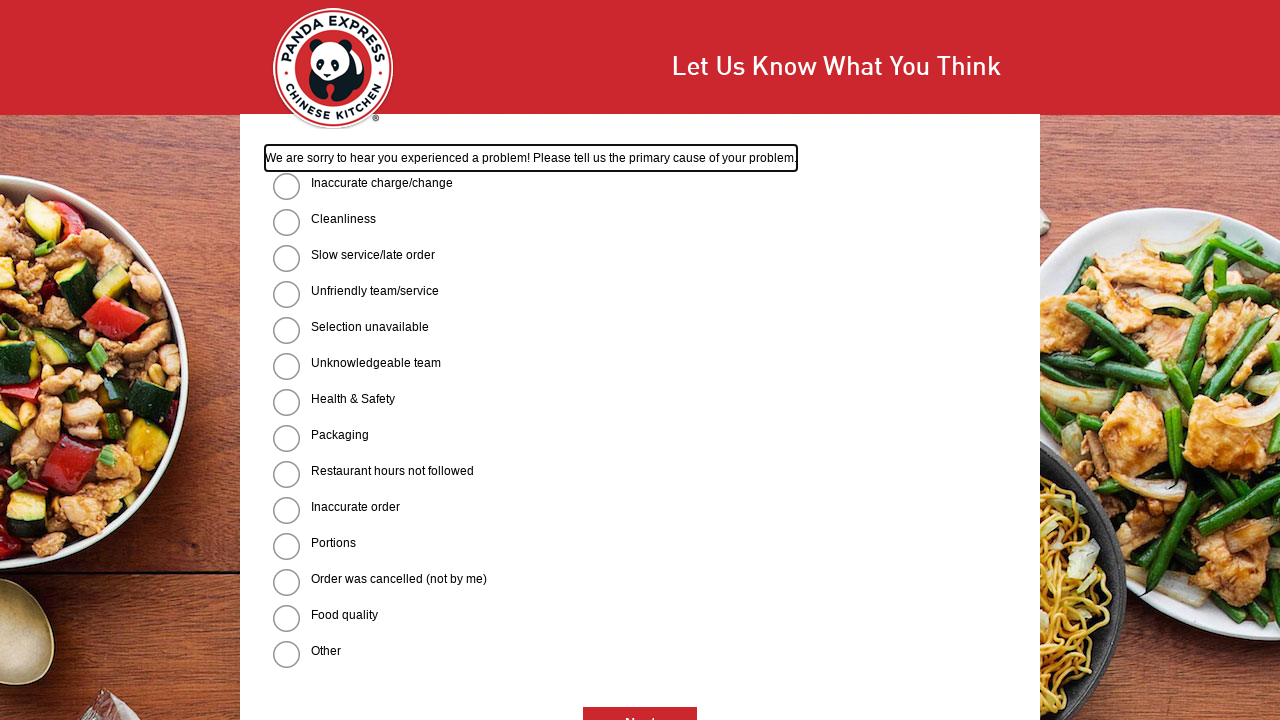

Found 14 radio button options on current page
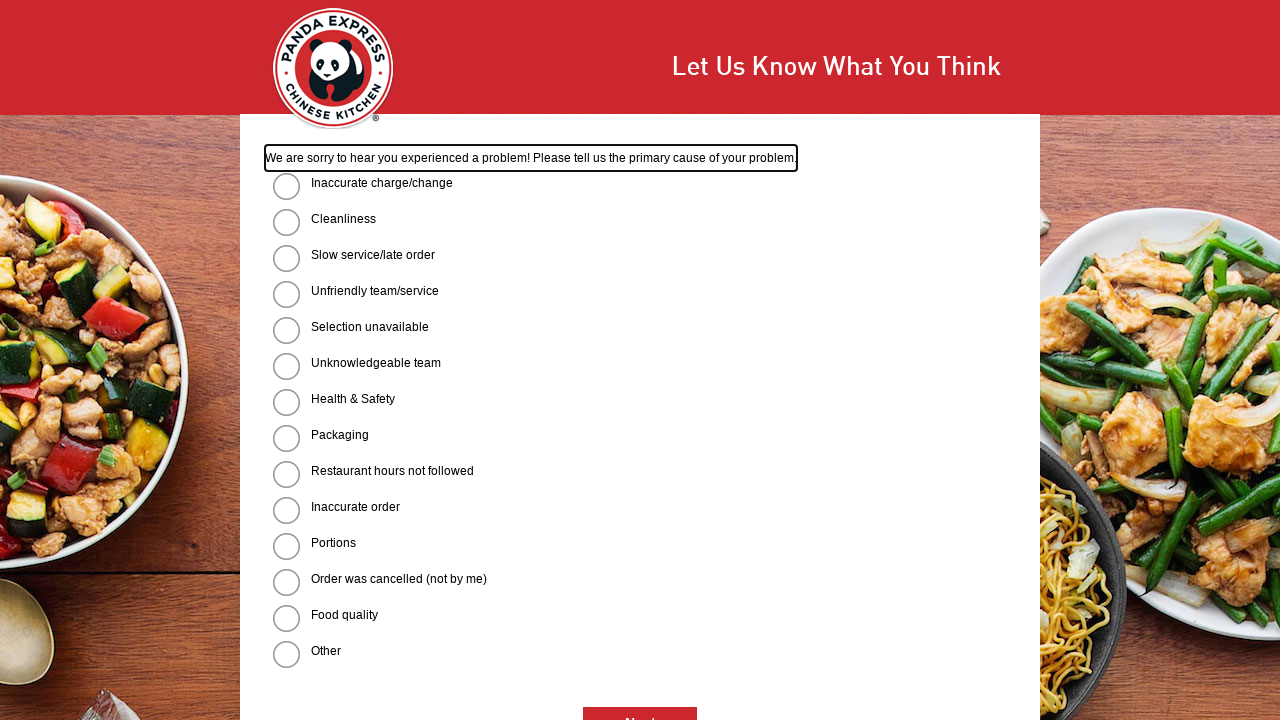

Selected radio button at index 0 (first option for question) at (286, 186) on .radioSimpleInput >> nth=0
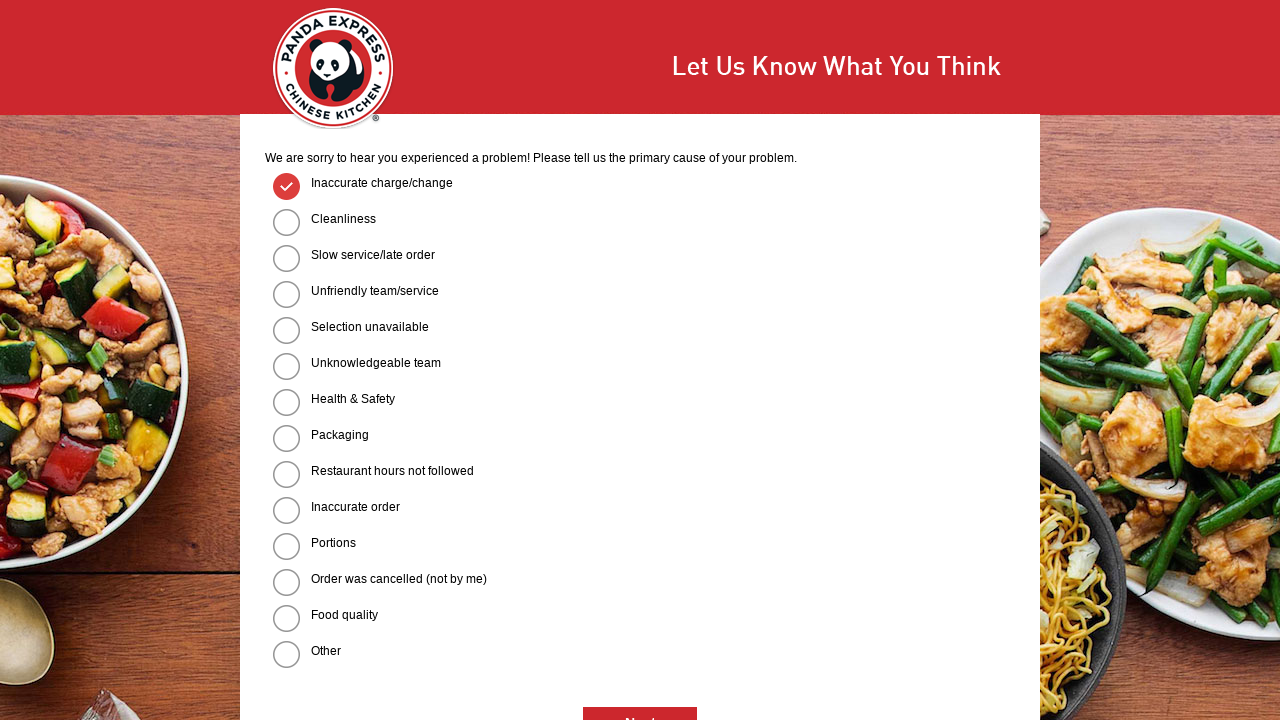

Selected radio button at index 5 (first option for question) at (286, 366) on .radioSimpleInput >> nth=5
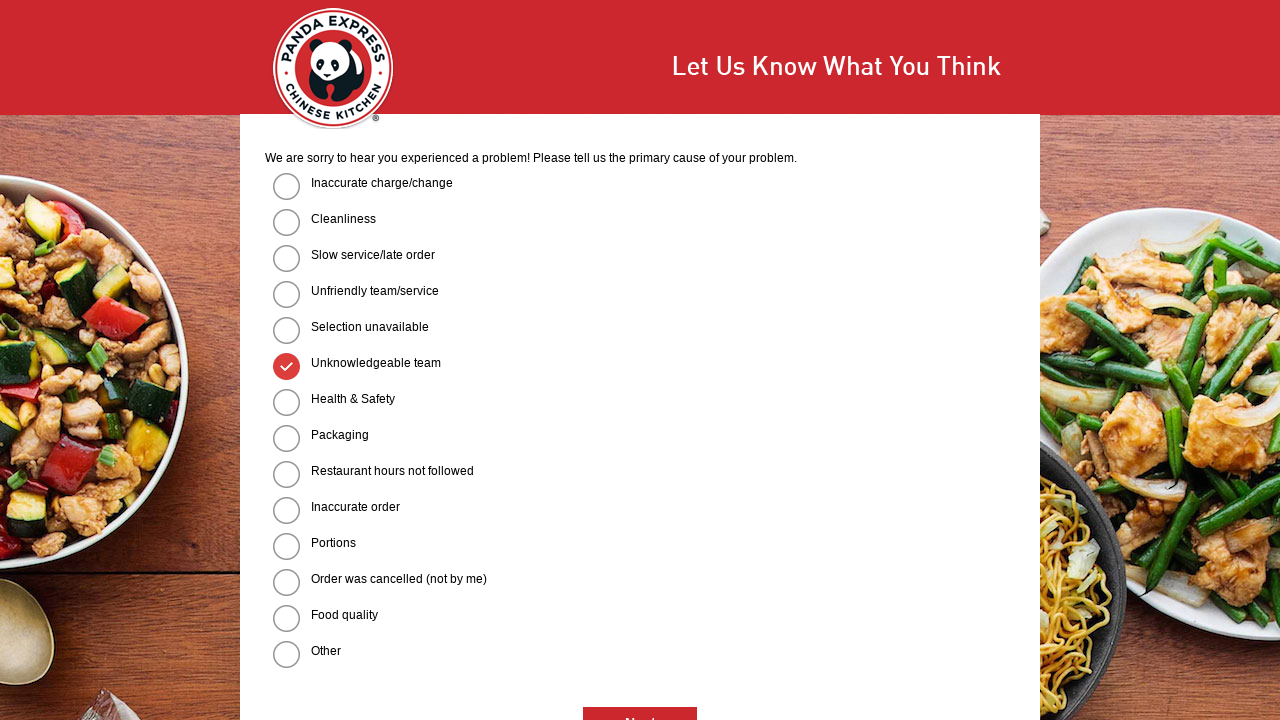

Selected radio button at index 10 (first option for question) at (286, 546) on .radioSimpleInput >> nth=10
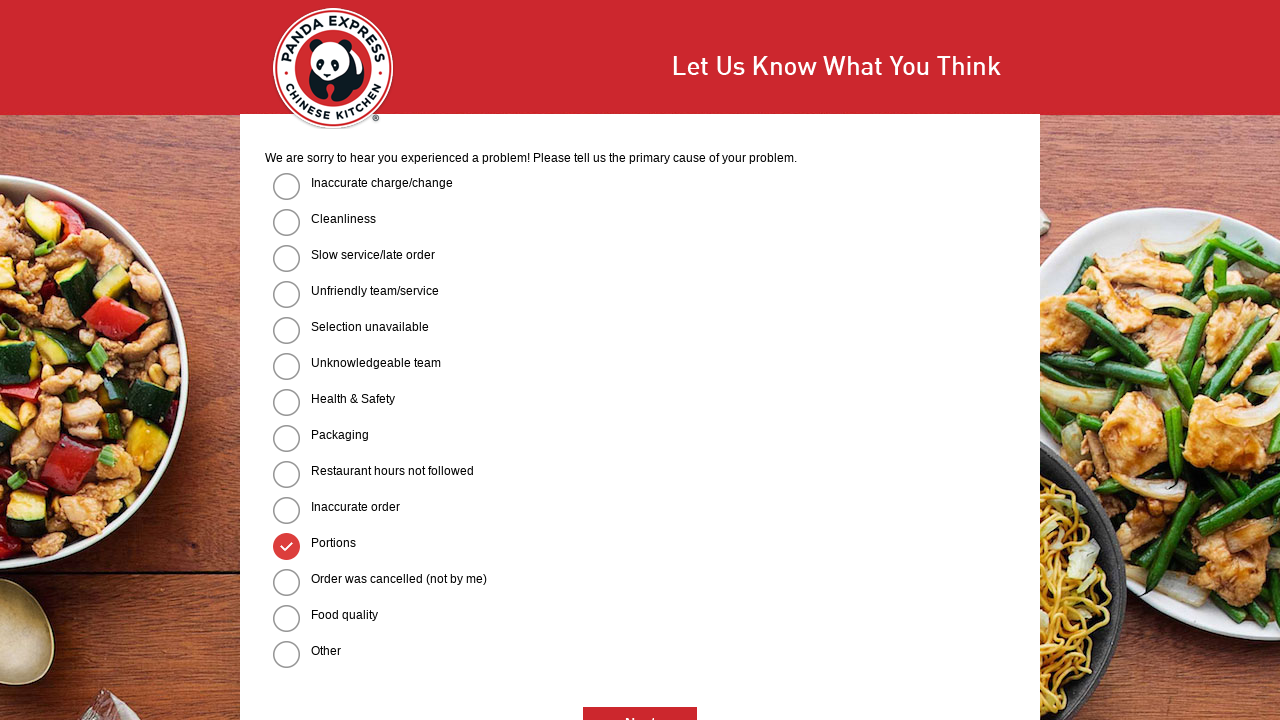

Clicked Next button to proceed to next survey page at (640, 703) on #NextButton
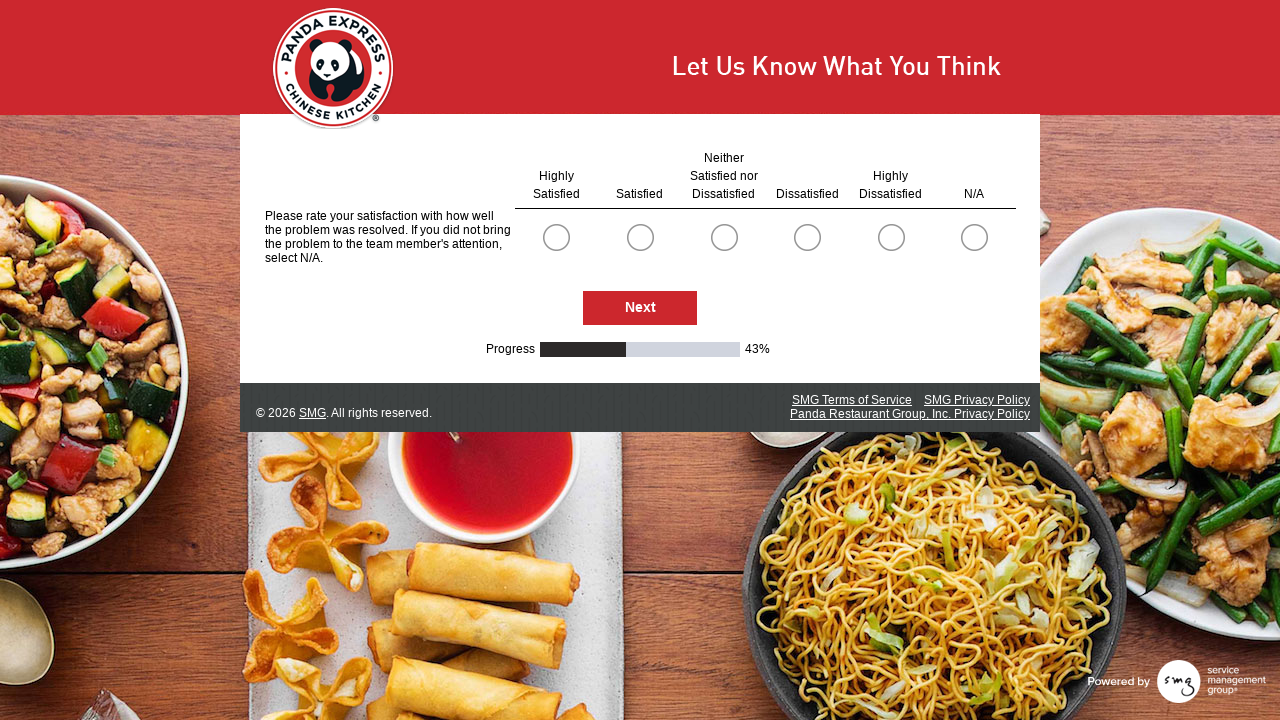

Waited 1000ms for next survey page to load
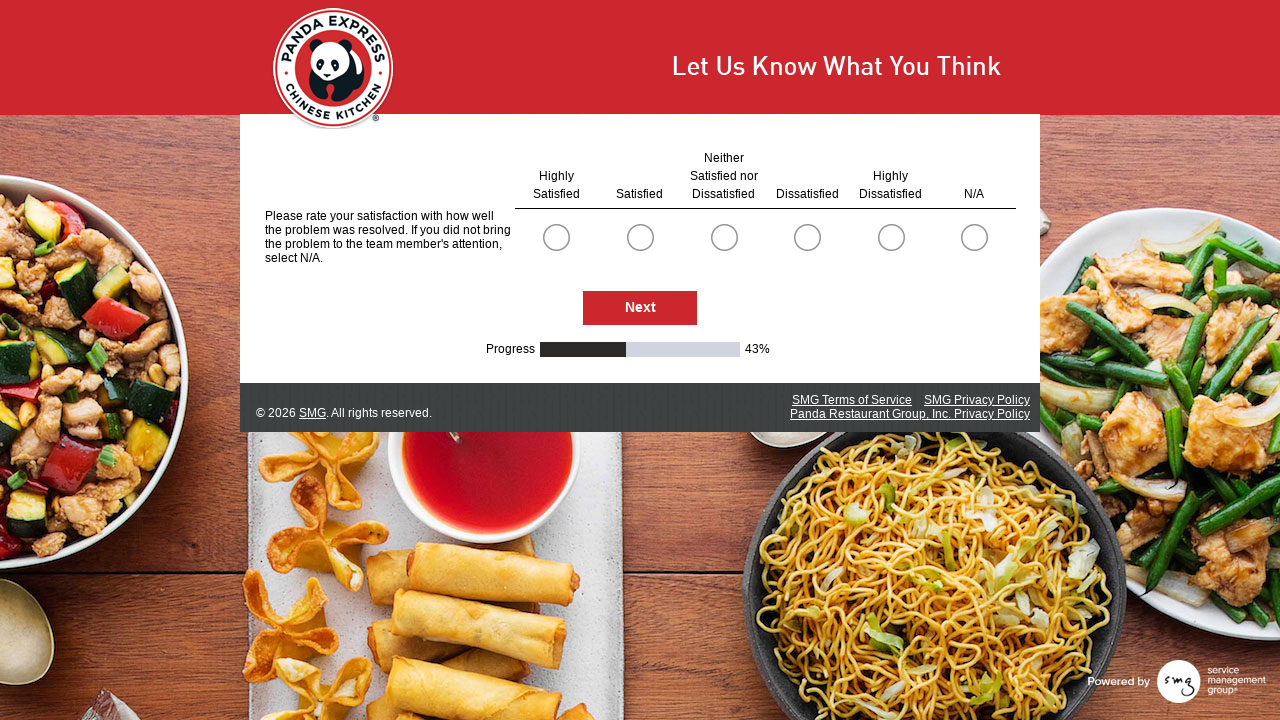

Found 6 radio button options on current page
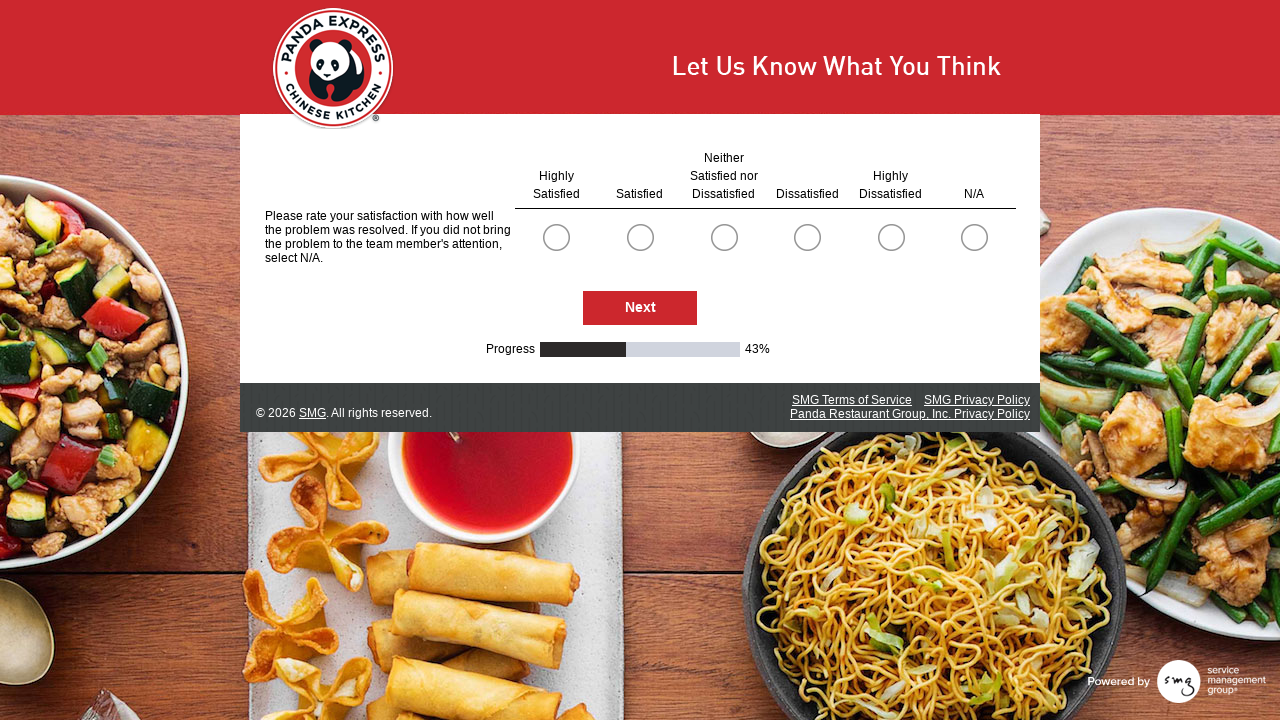

Selected radio button at index 0 (first option for question) at (556, 237) on .radioSimpleInput >> nth=0
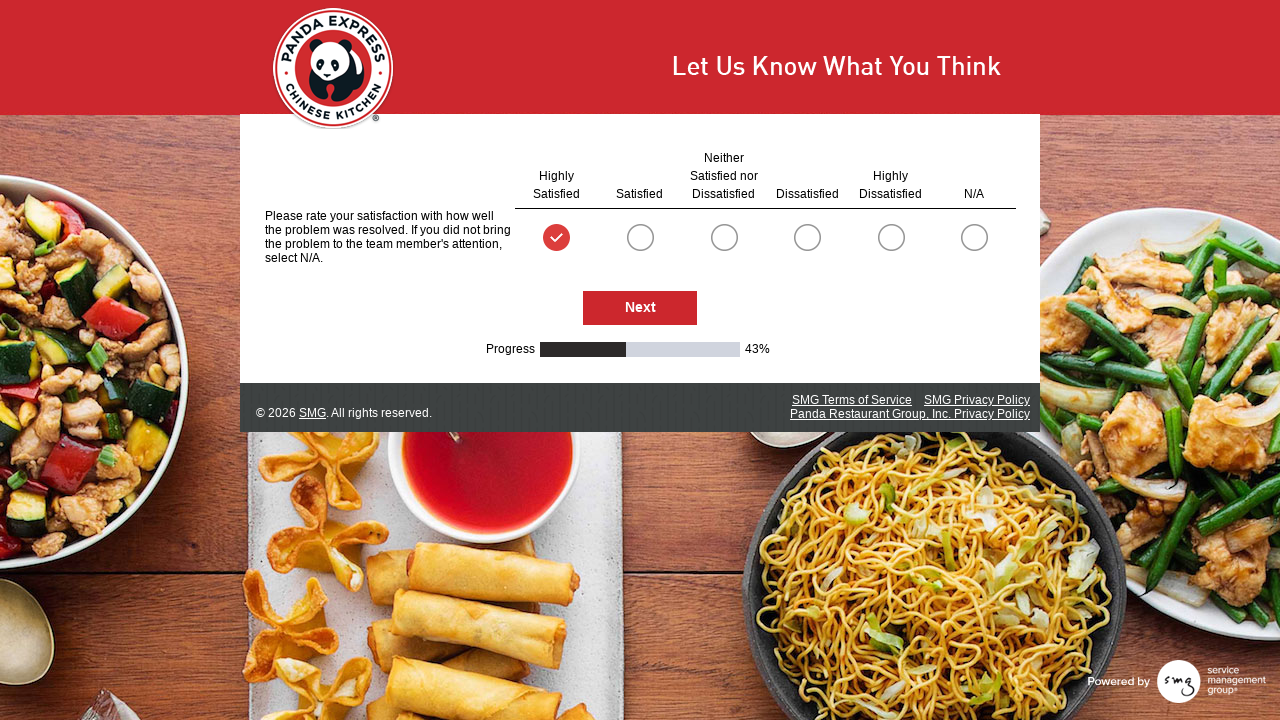

Selected radio button at index 5 (first option for question) at (974, 237) on .radioSimpleInput >> nth=5
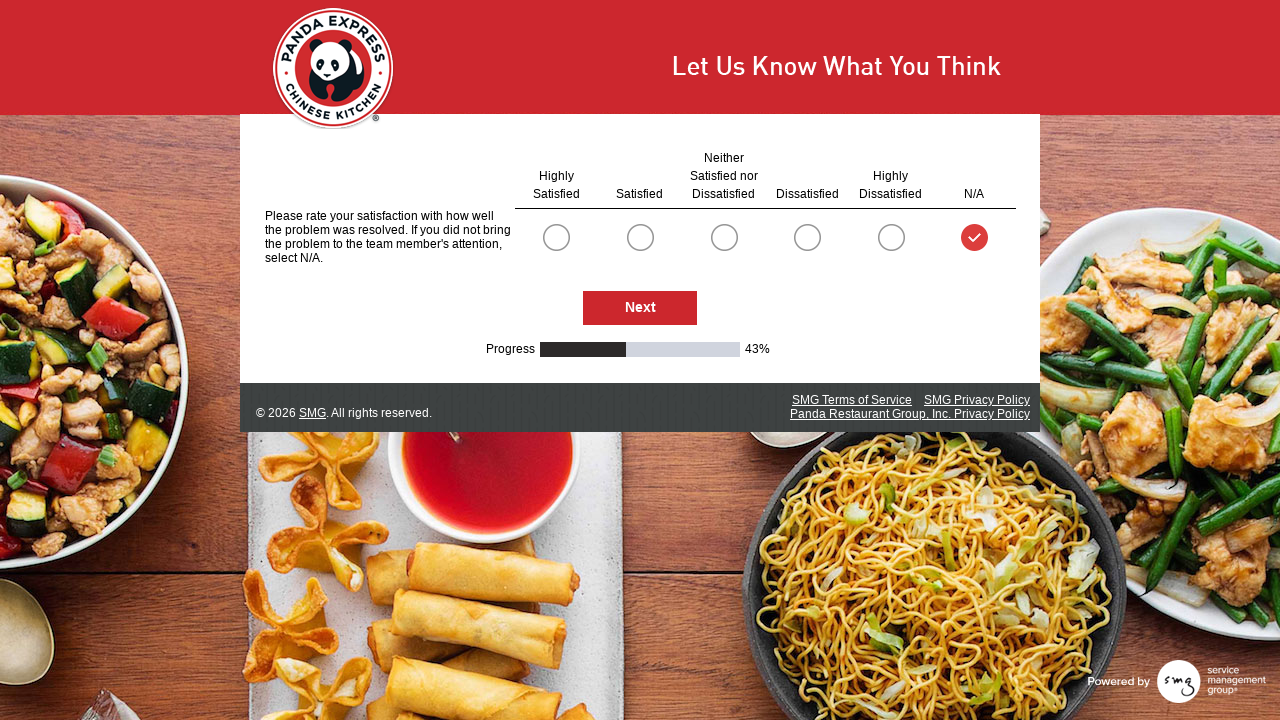

Clicked Next button to proceed to next survey page at (640, 309) on #NextButton
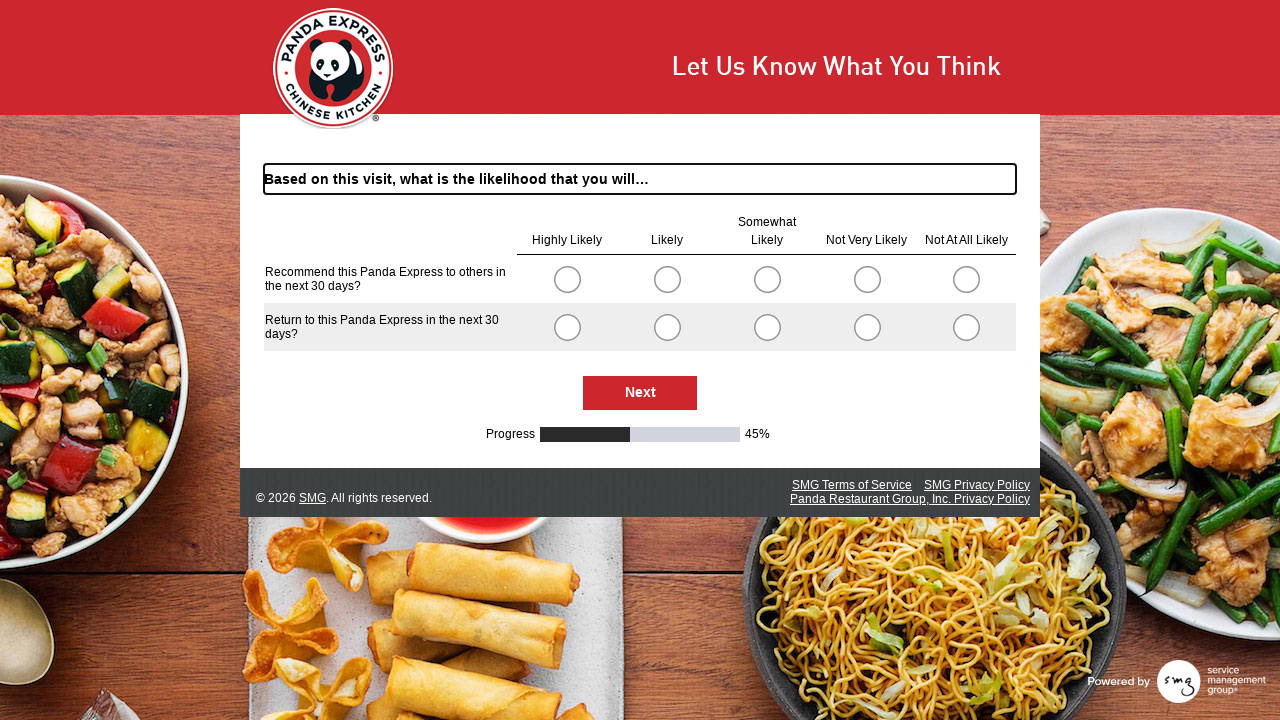

Waited 1000ms for next survey page to load
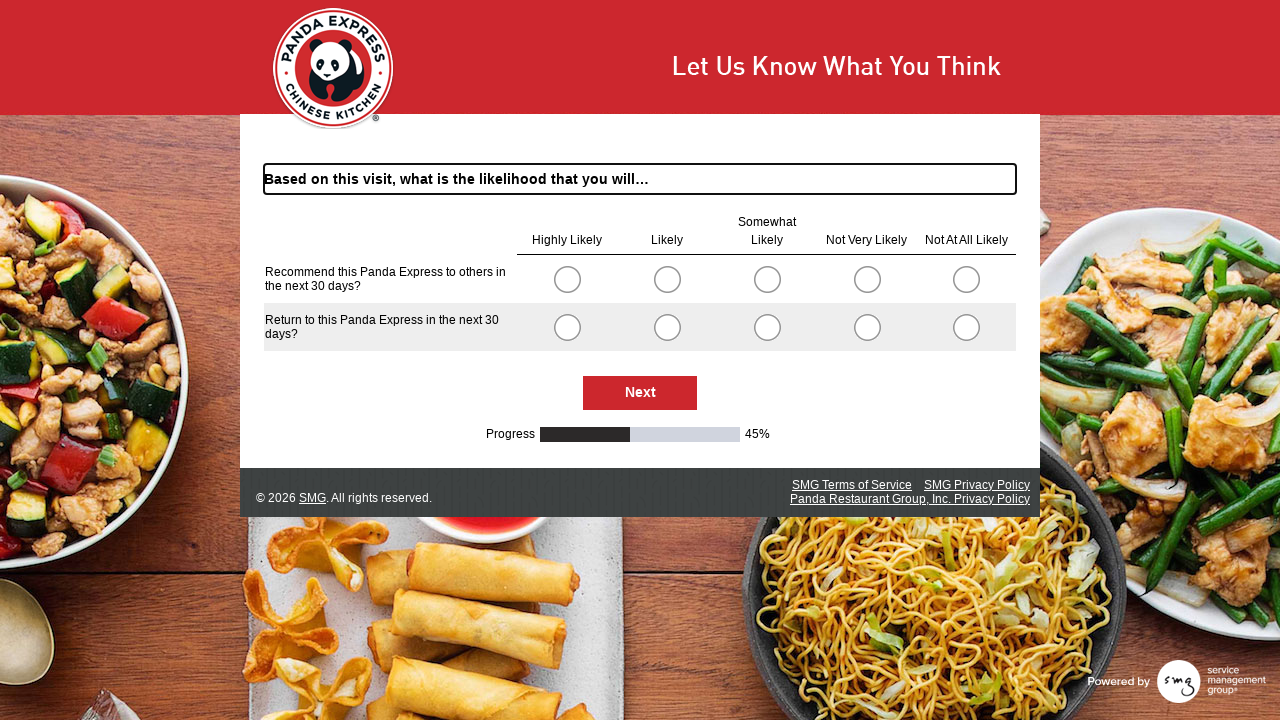

Found 10 radio button options on current page
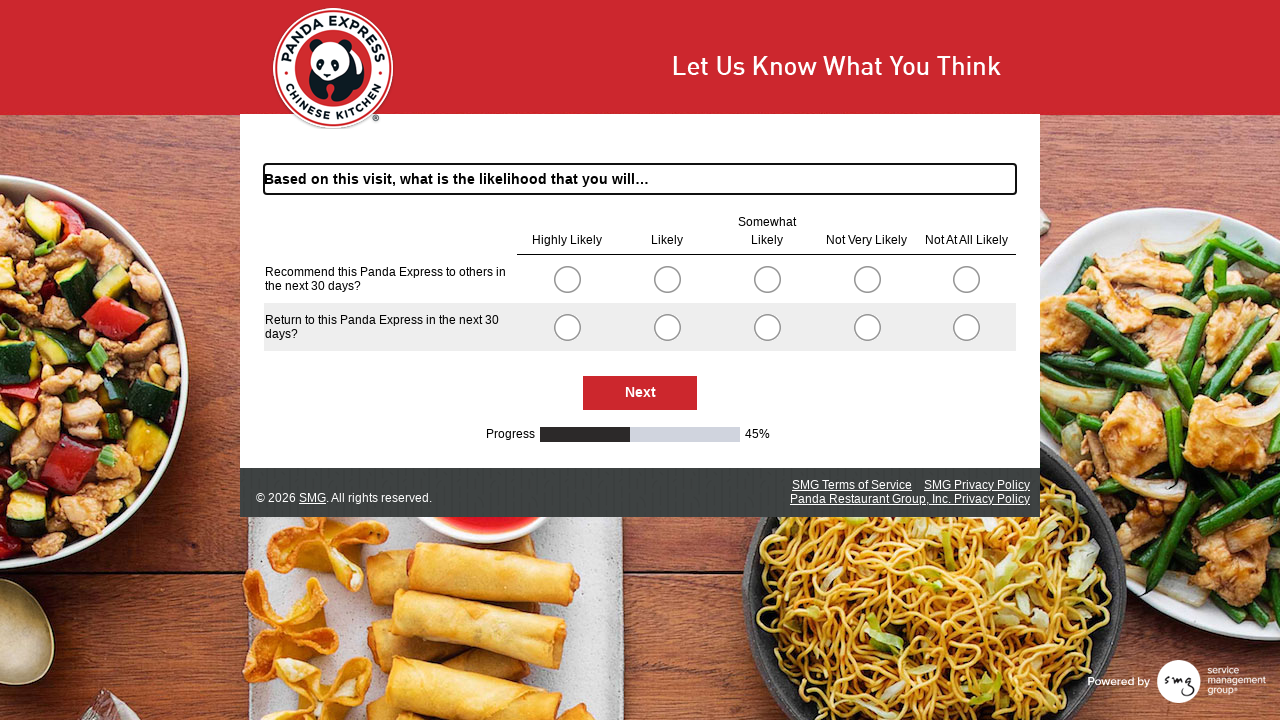

Selected radio button at index 0 (first option for question) at (567, 279) on .radioSimpleInput >> nth=0
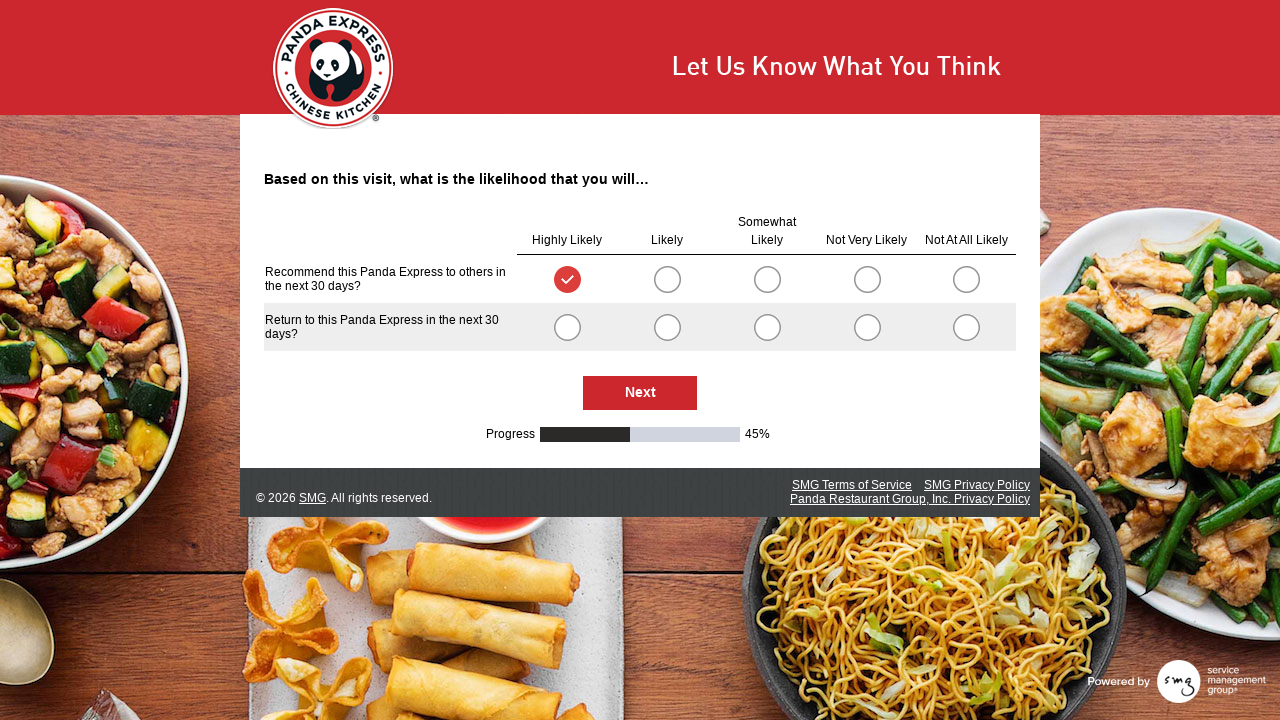

Selected radio button at index 5 (first option for question) at (567, 327) on .radioSimpleInput >> nth=5
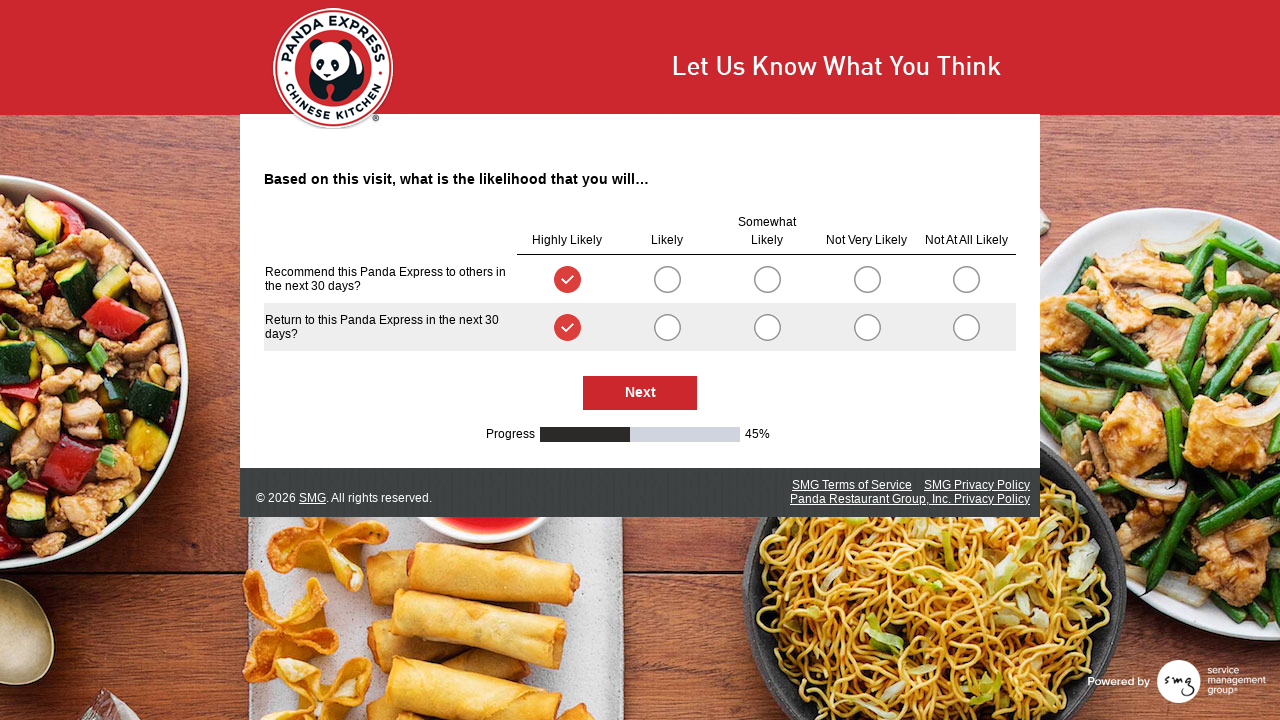

Clicked Next button to proceed to next survey page at (640, 393) on #NextButton
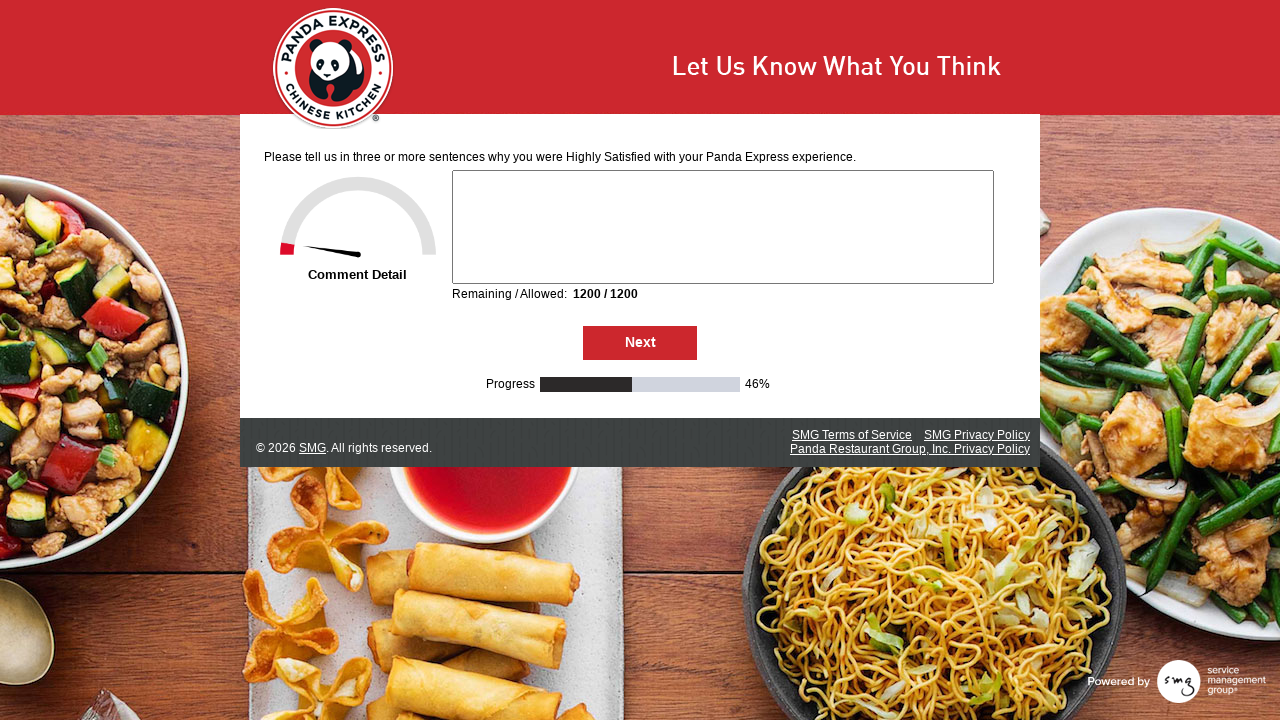

Waited 1000ms for next survey page to load
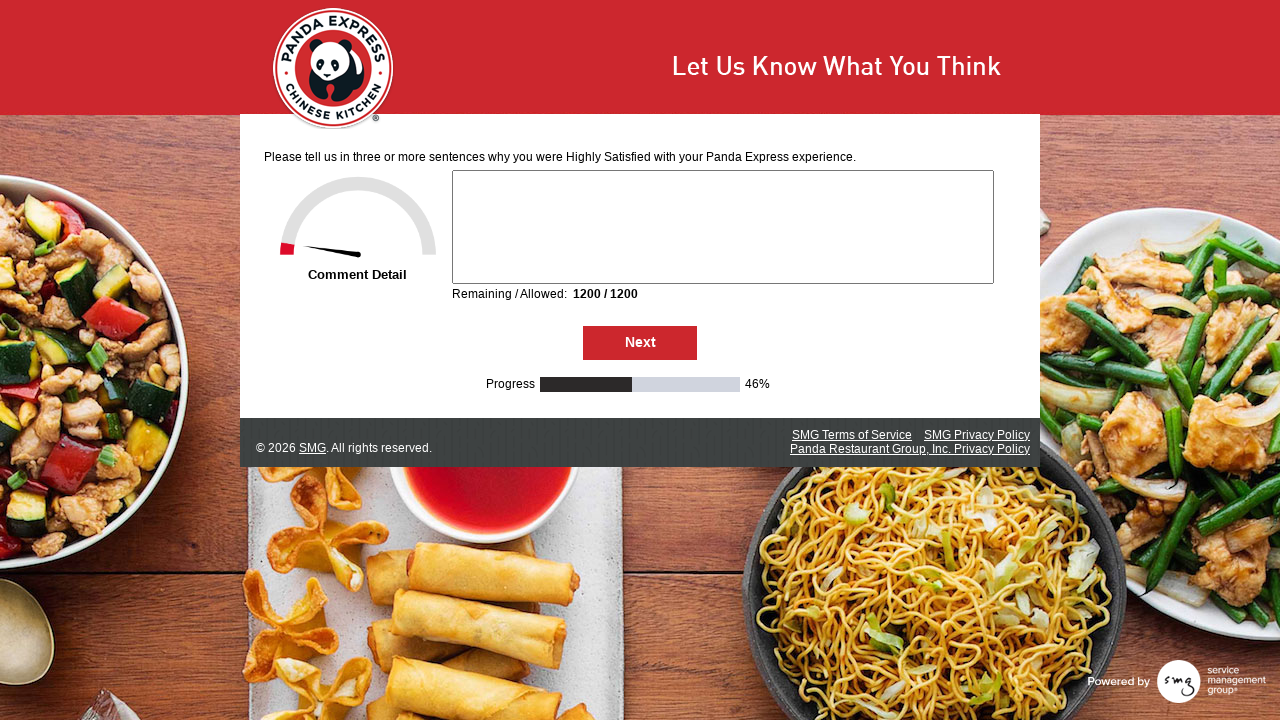

Found 0 radio button options on current page
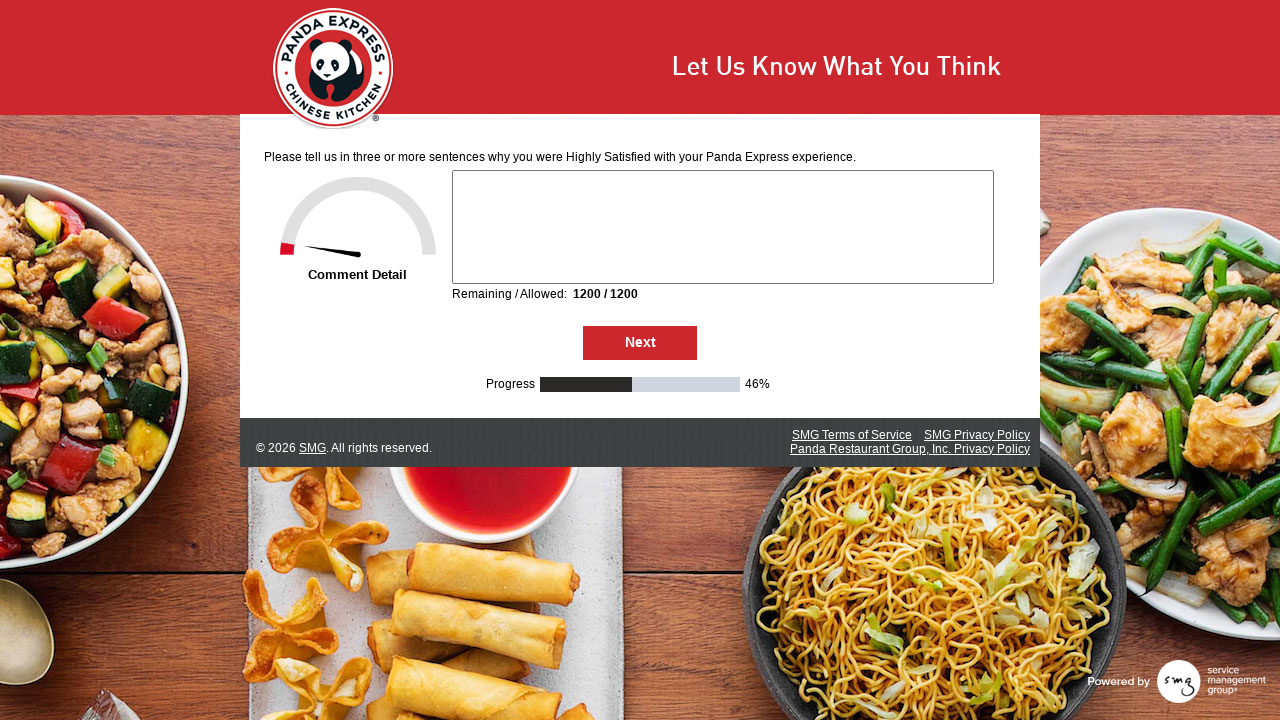

Clicked Next button to proceed to next survey page at (640, 343) on #NextButton
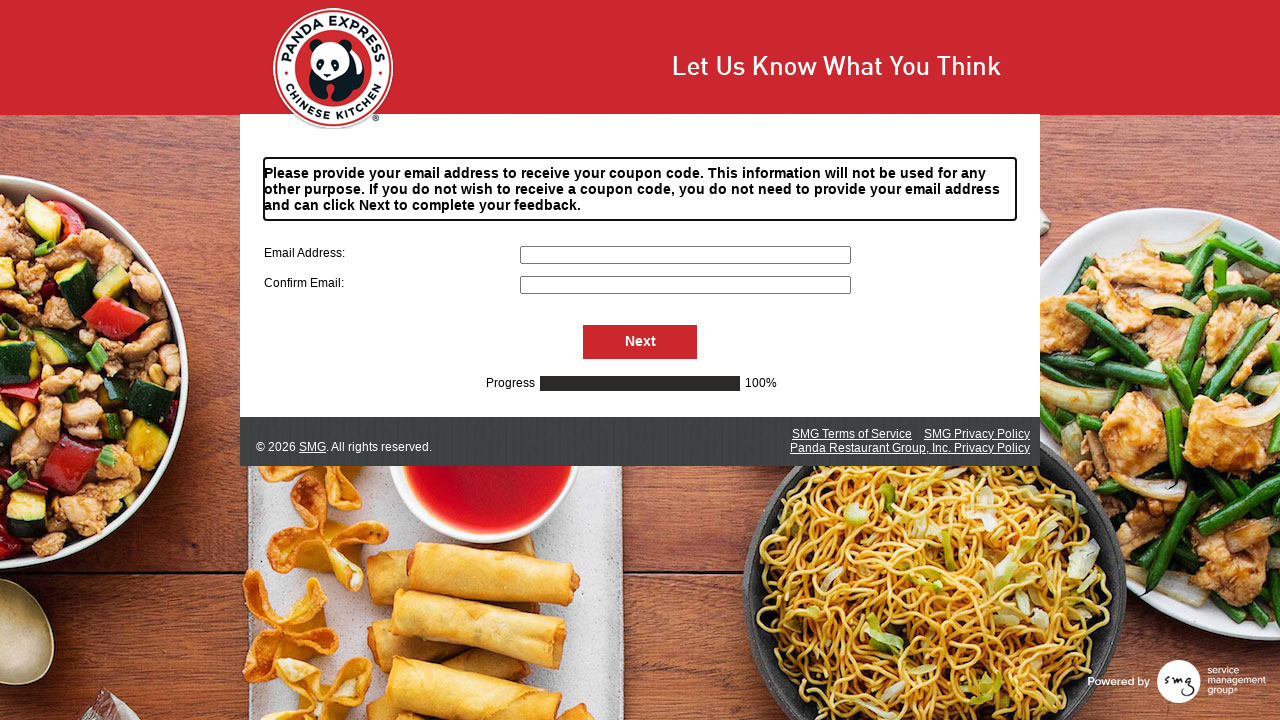

Waited 1000ms for next survey page to load
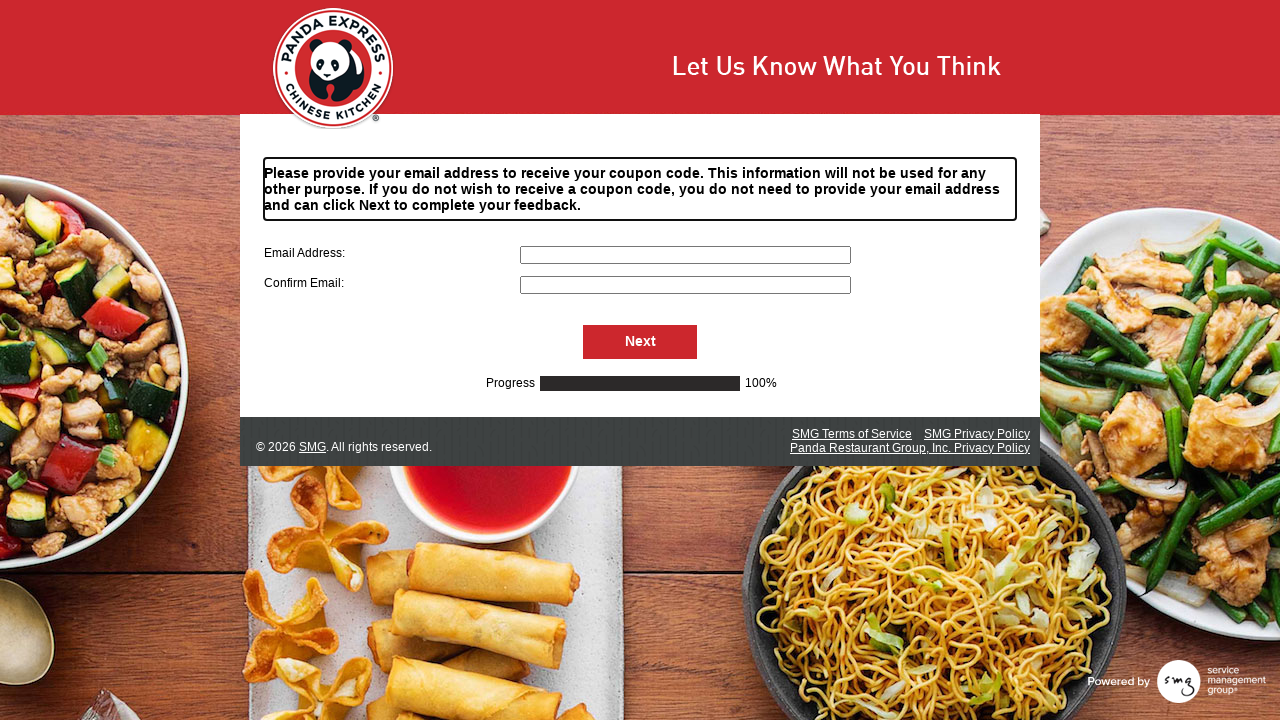

Filled first email field with 'pandatest@example.com' on input[name='S000057']
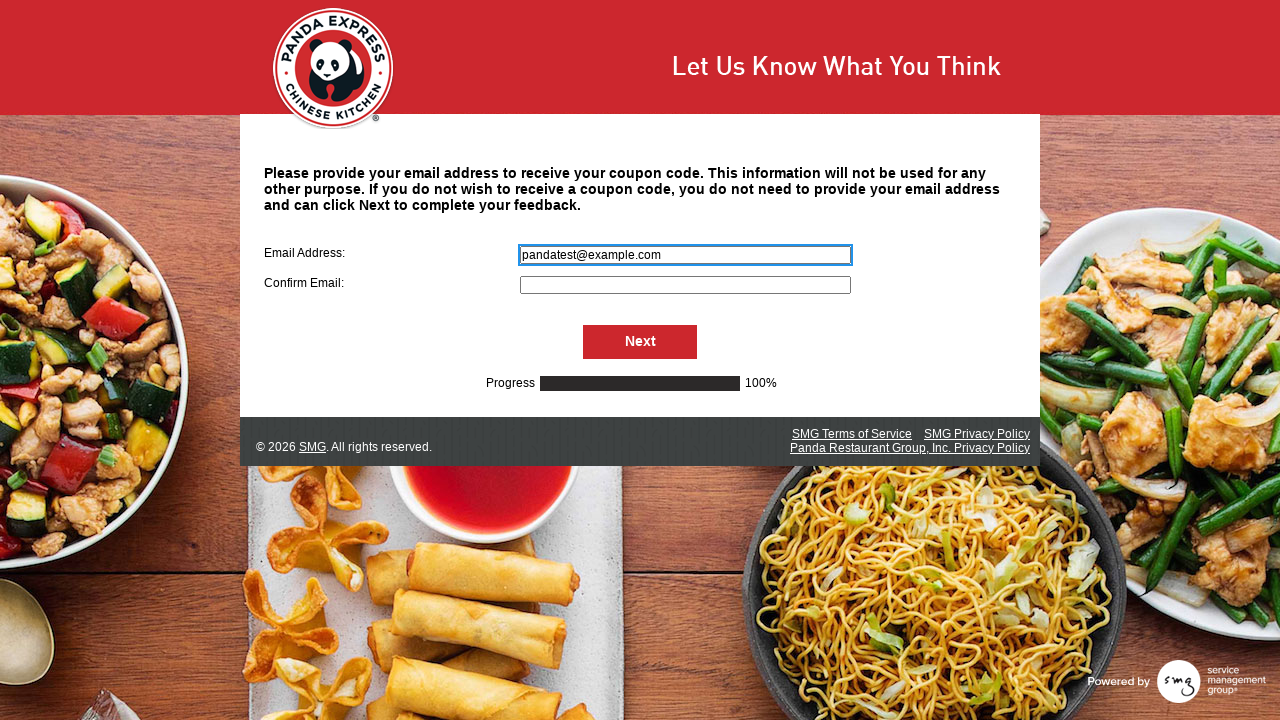

Filled second email field with 'pandatest@example.com' on input[name='S000064']
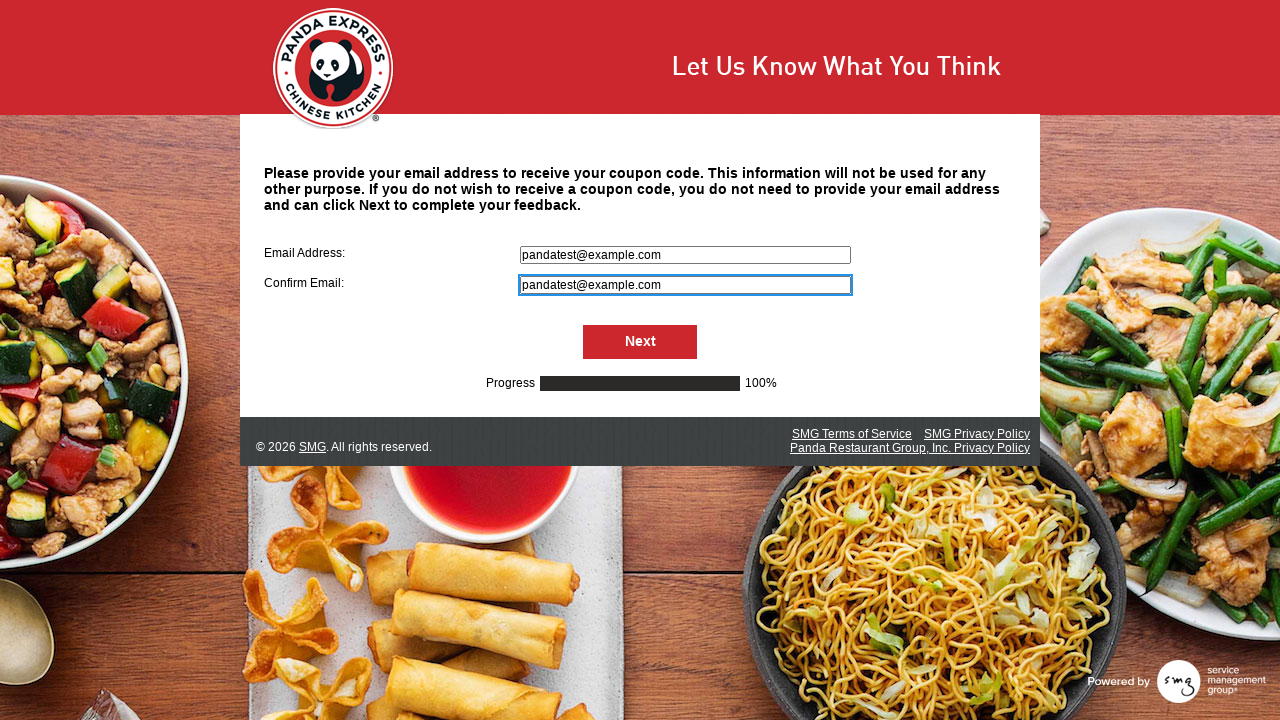

Clicked Next button to submit email and complete survey at (640, 342) on #NextButton
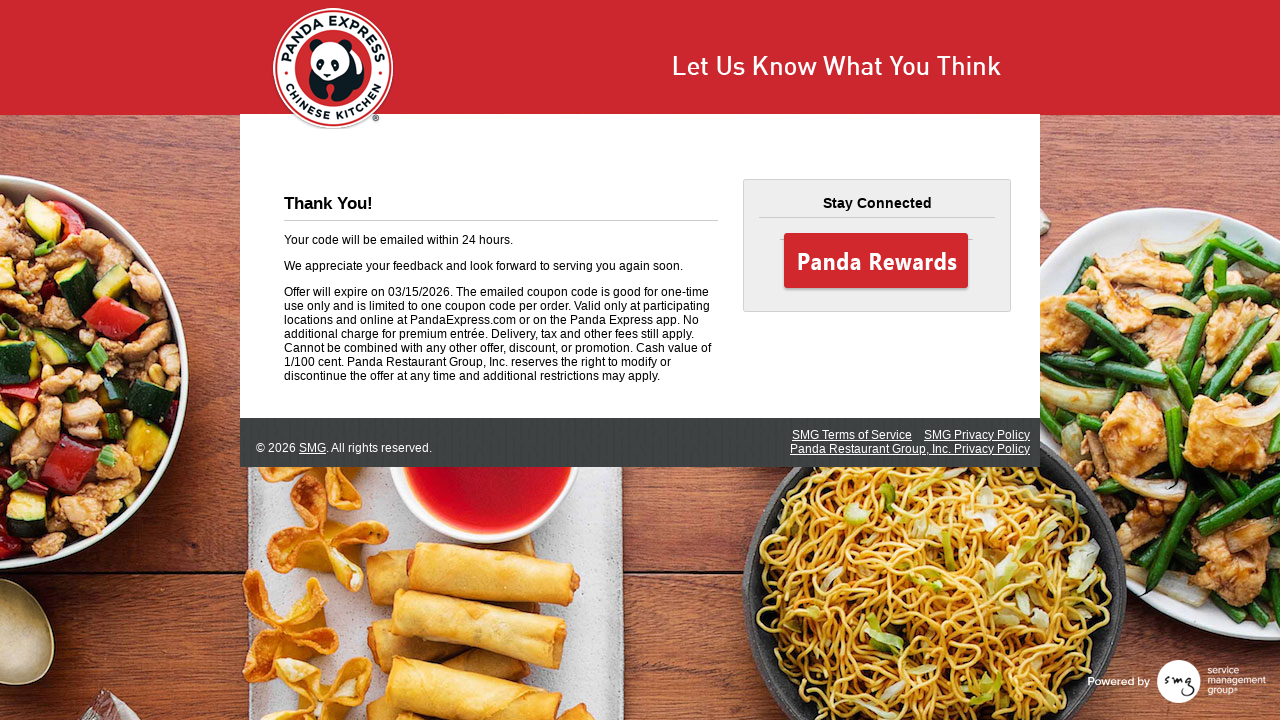

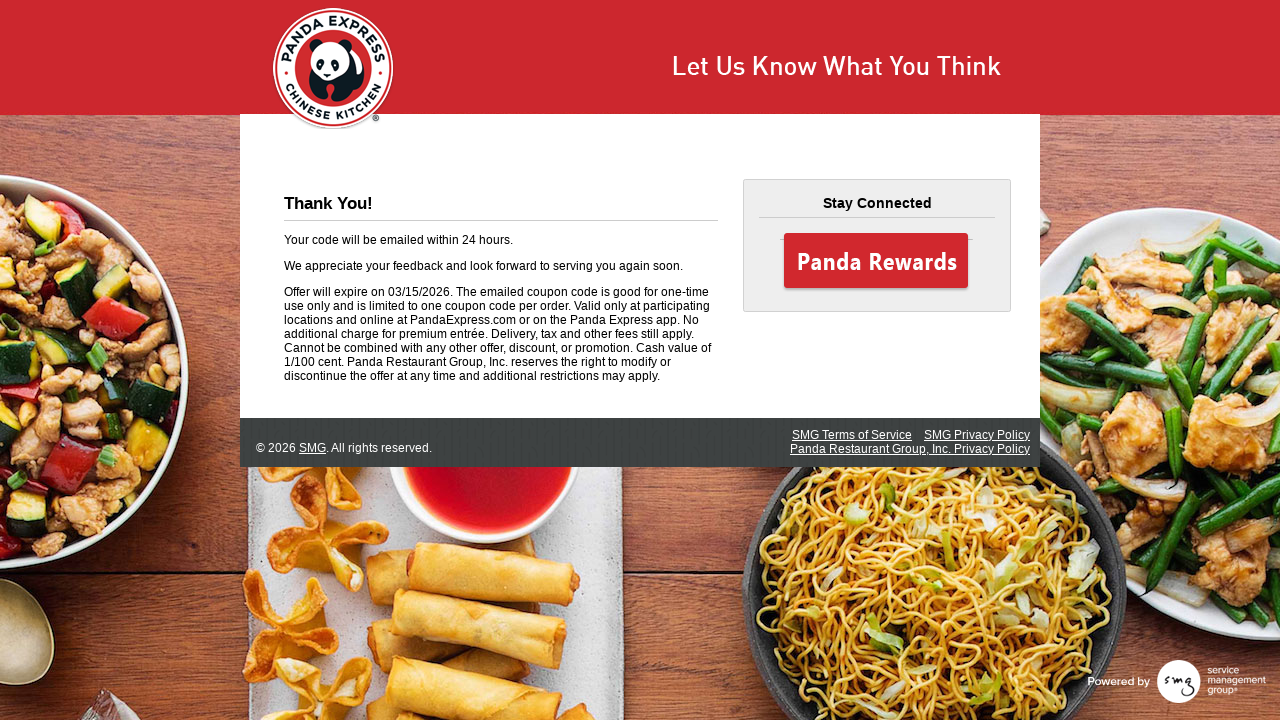